Tests window/tab switching functionality by clicking all links that open in new tabs on the Selenium website, then iterating through all opened windows to verify they can be accessed and their titles retrieved.

Starting URL: https://www.selenium.dev/

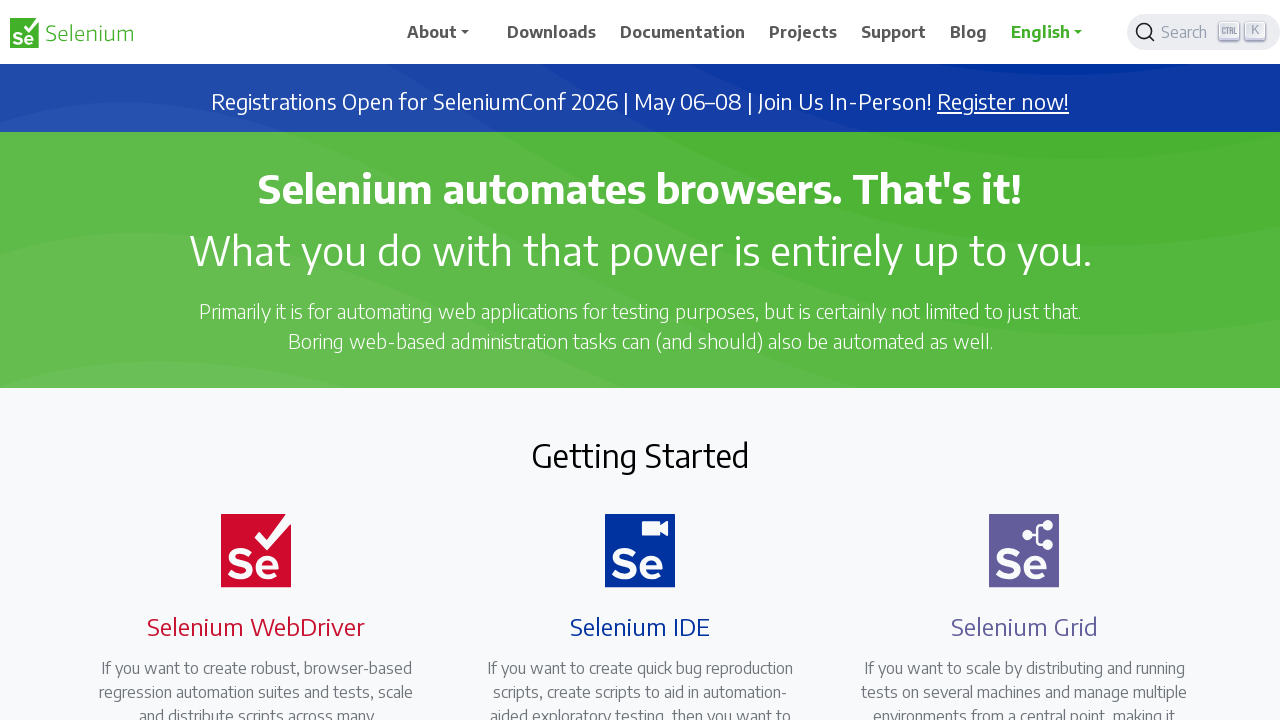

Stored reference to main page
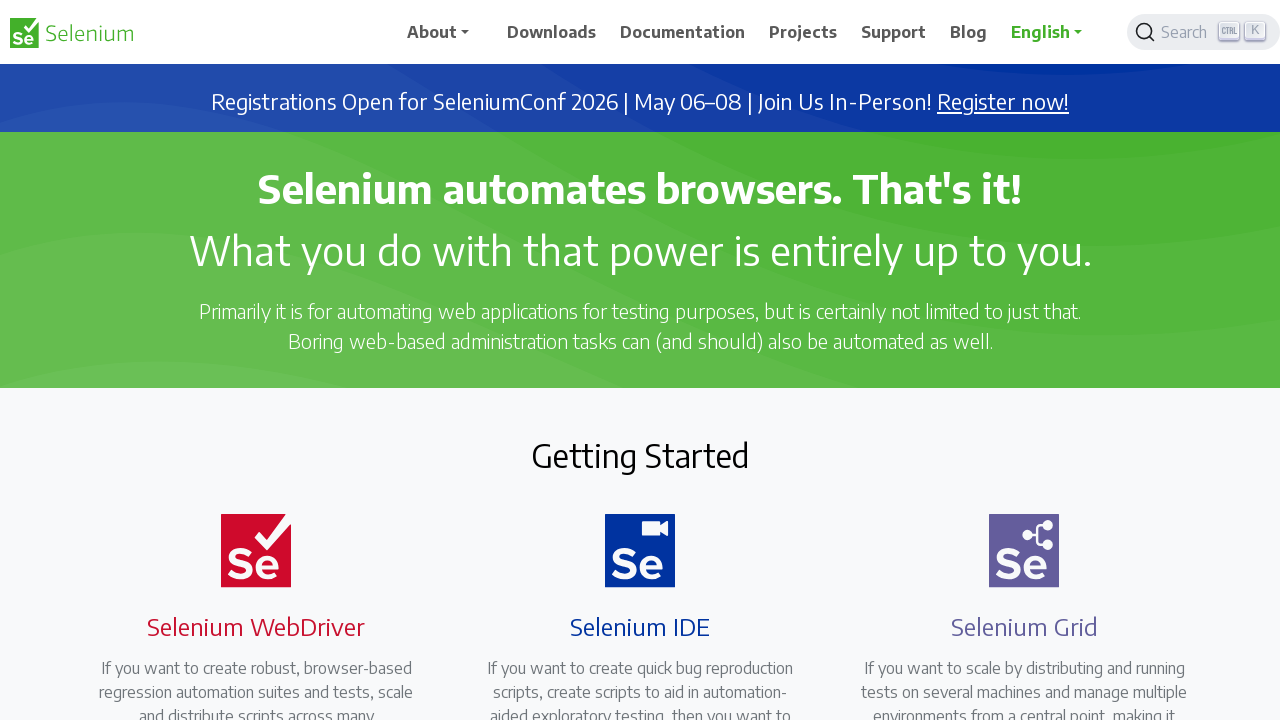

Located all links with target='_blank' on Selenium website
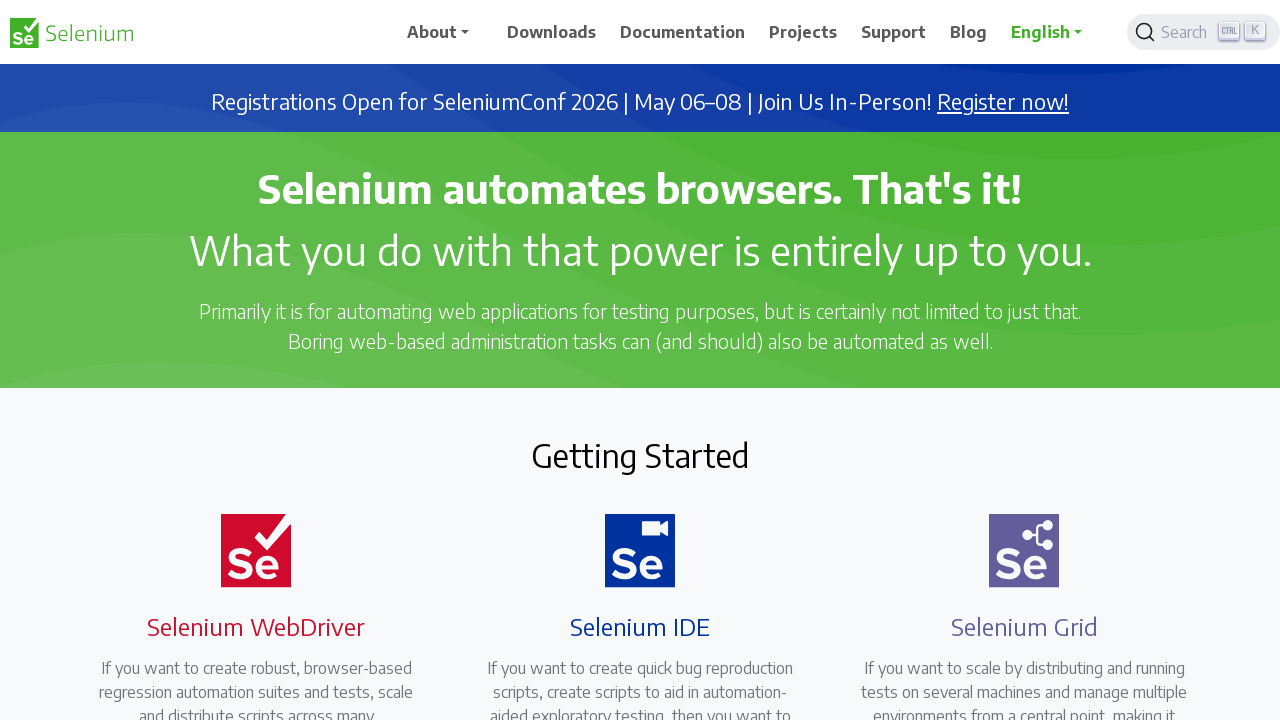

Clicked a link to open new tab at (1003, 102) on a[target='_blank'] >> nth=0
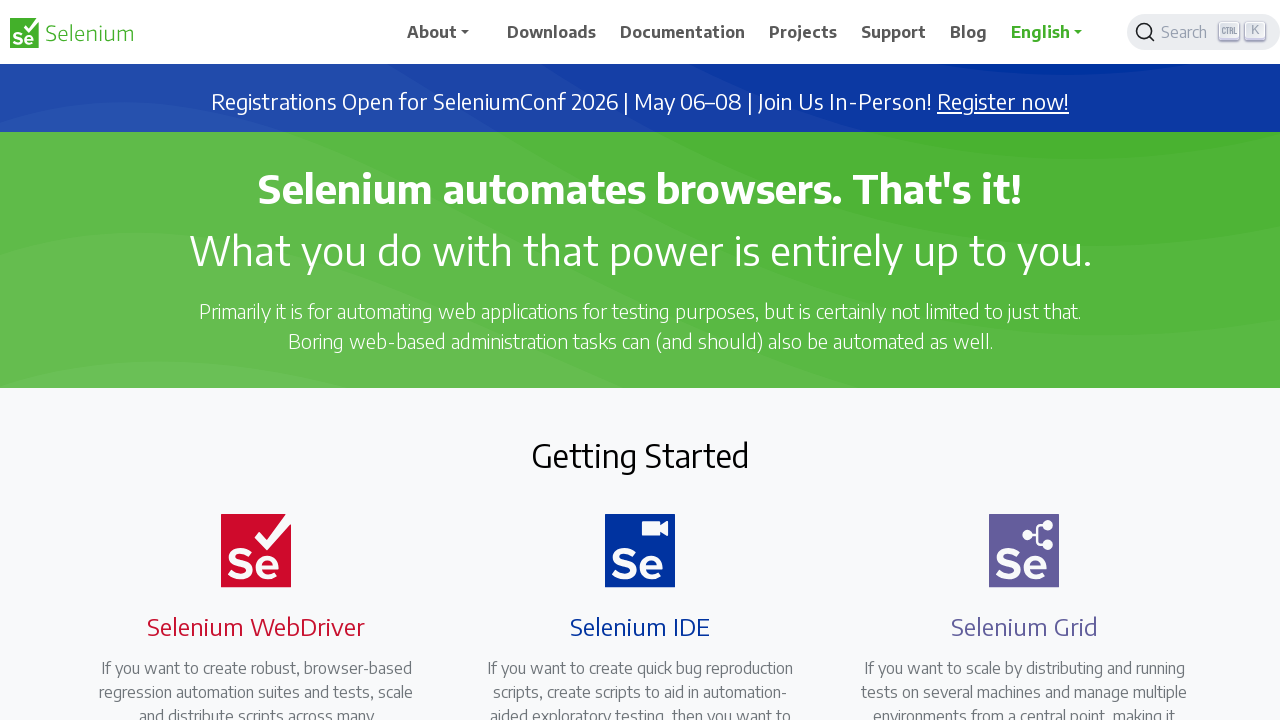

Clicked a link to open new tab at (687, 409) on a[target='_blank'] >> nth=1
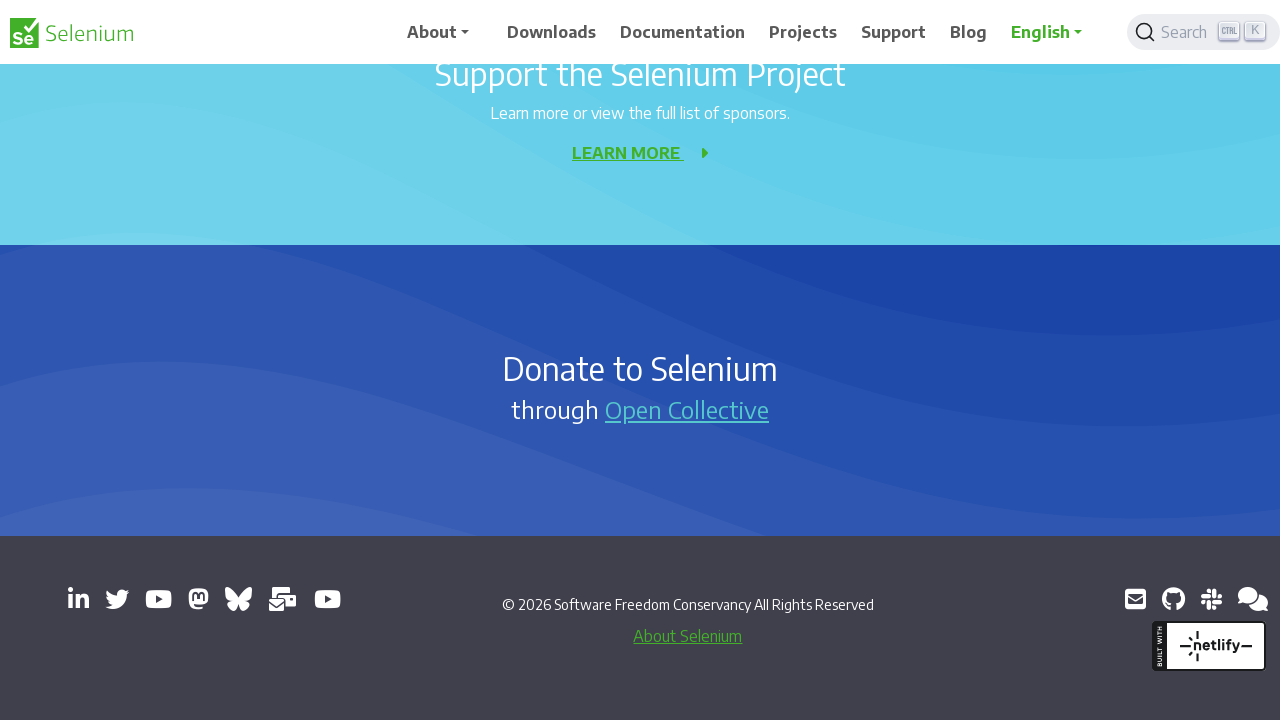

Clicked a link to open new tab at (78, 599) on a[target='_blank'] >> nth=2
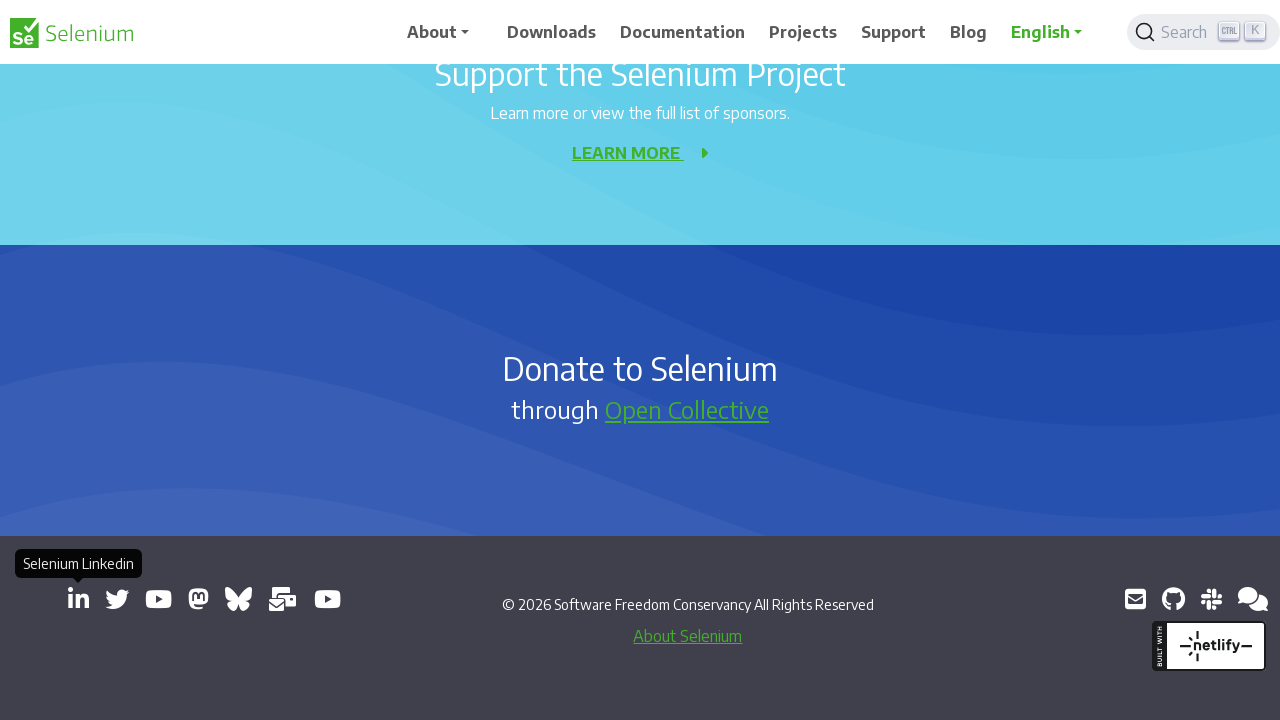

Clicked a link to open new tab at (117, 599) on a[target='_blank'] >> nth=3
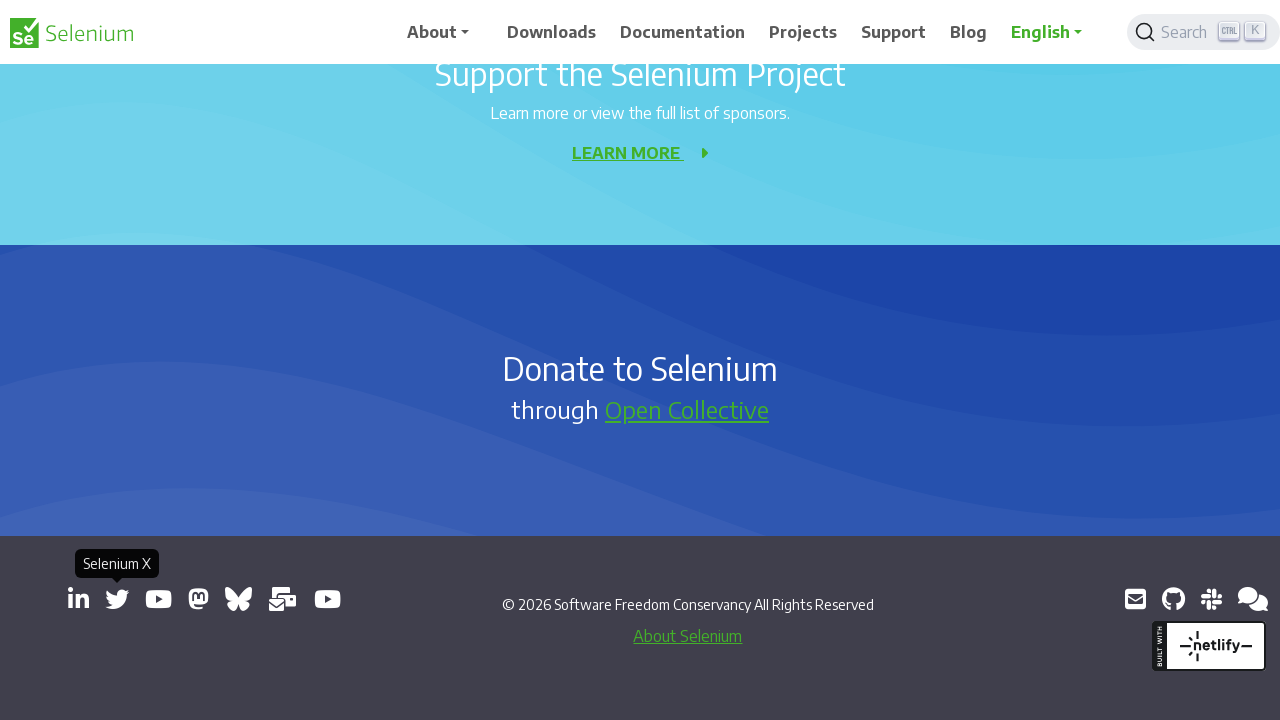

Clicked a link to open new tab at (158, 599) on a[target='_blank'] >> nth=4
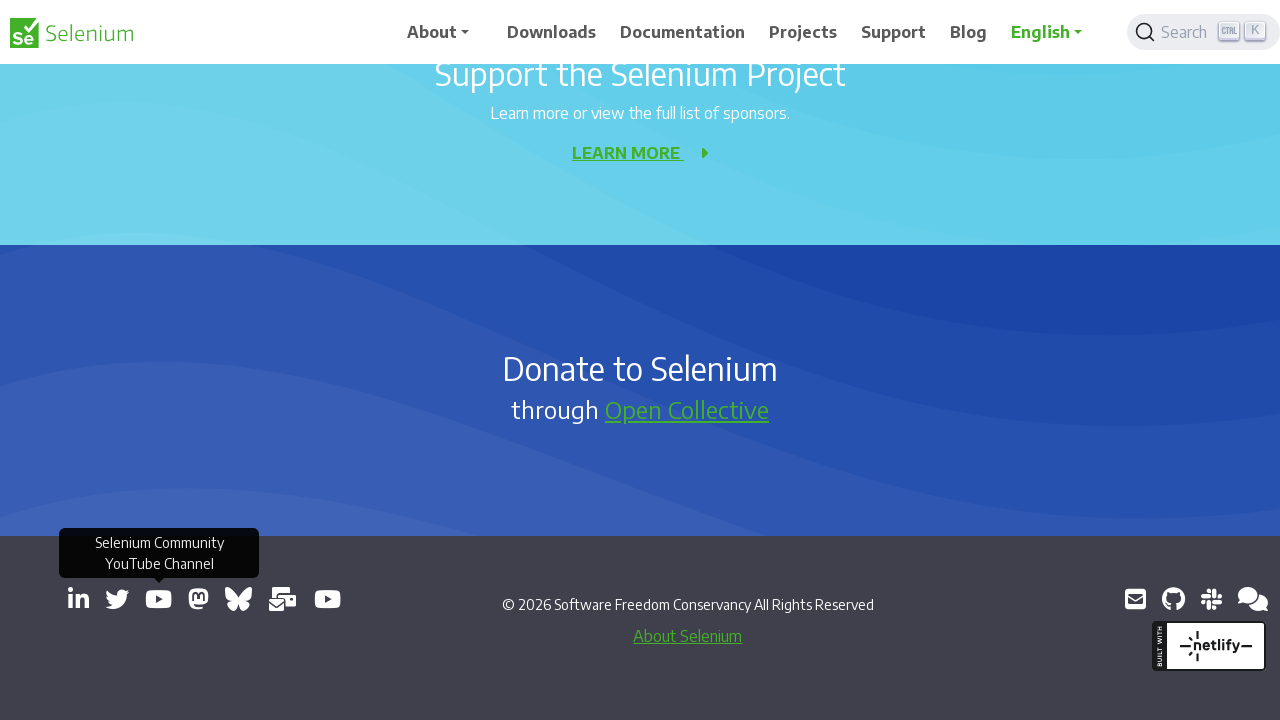

Clicked a link to open new tab at (198, 599) on a[target='_blank'] >> nth=5
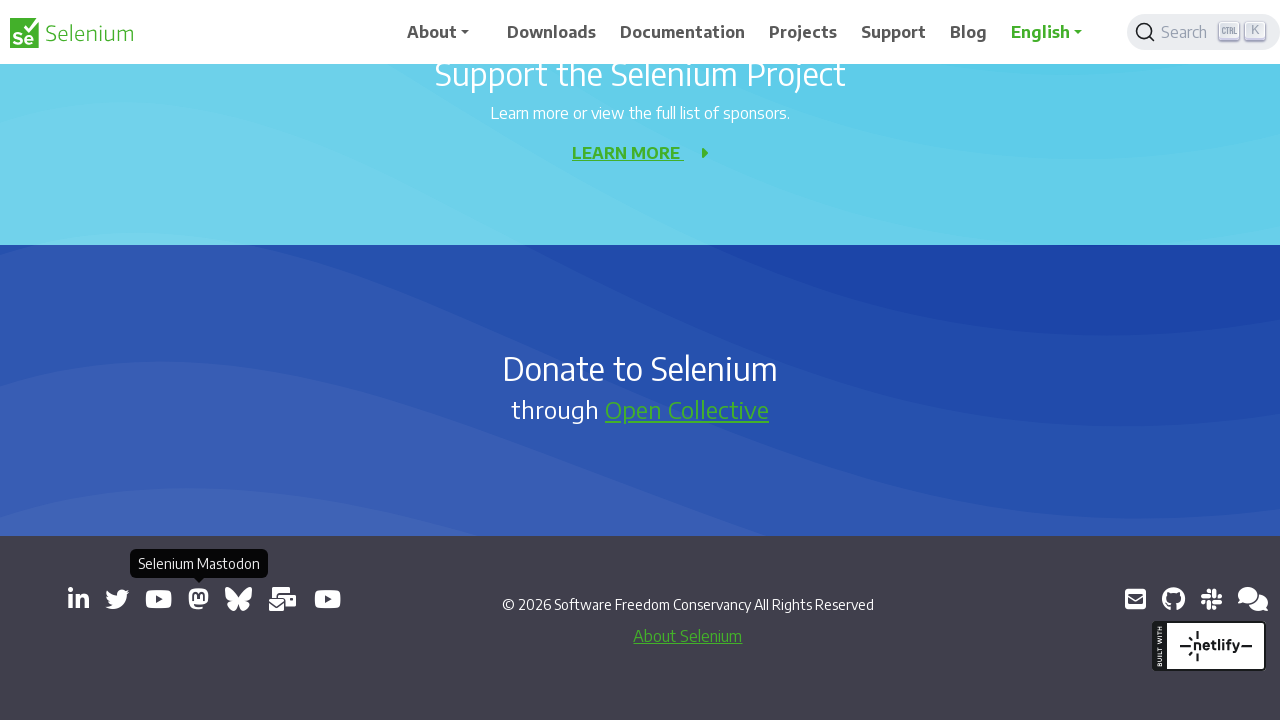

Clicked a link to open new tab at (238, 599) on a[target='_blank'] >> nth=6
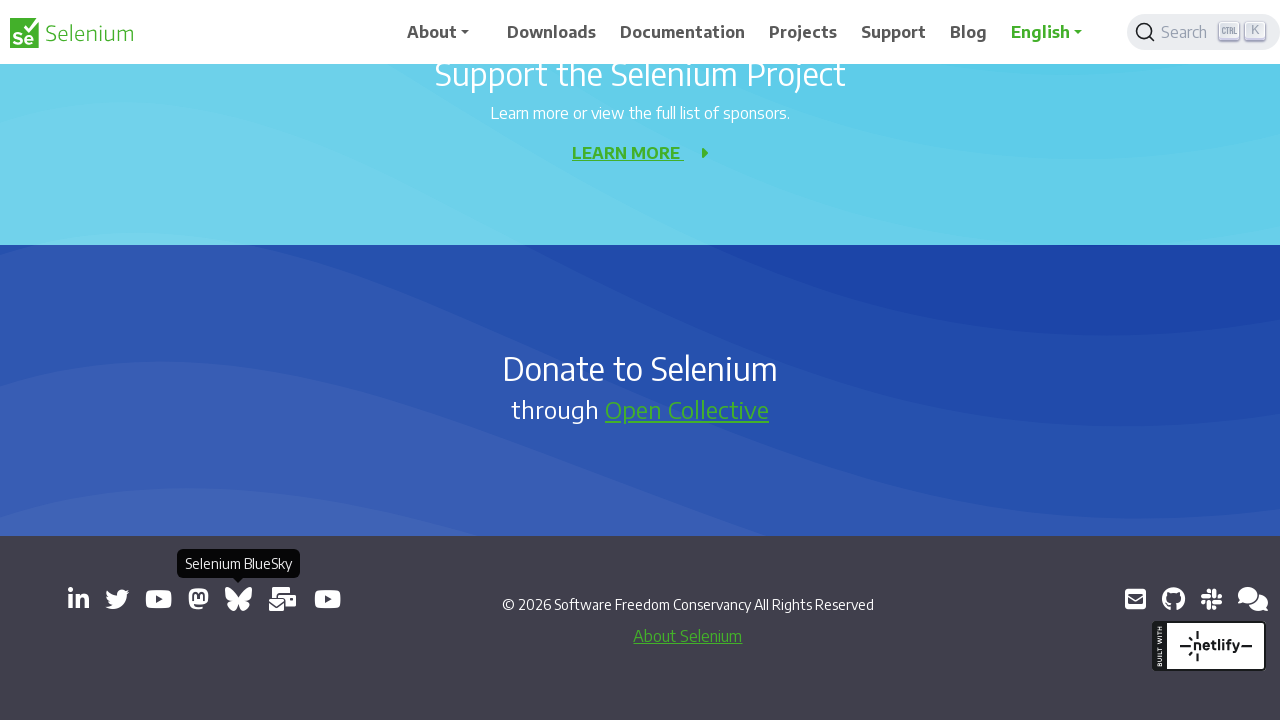

Clicked a link to open new tab at (283, 599) on a[target='_blank'] >> nth=7
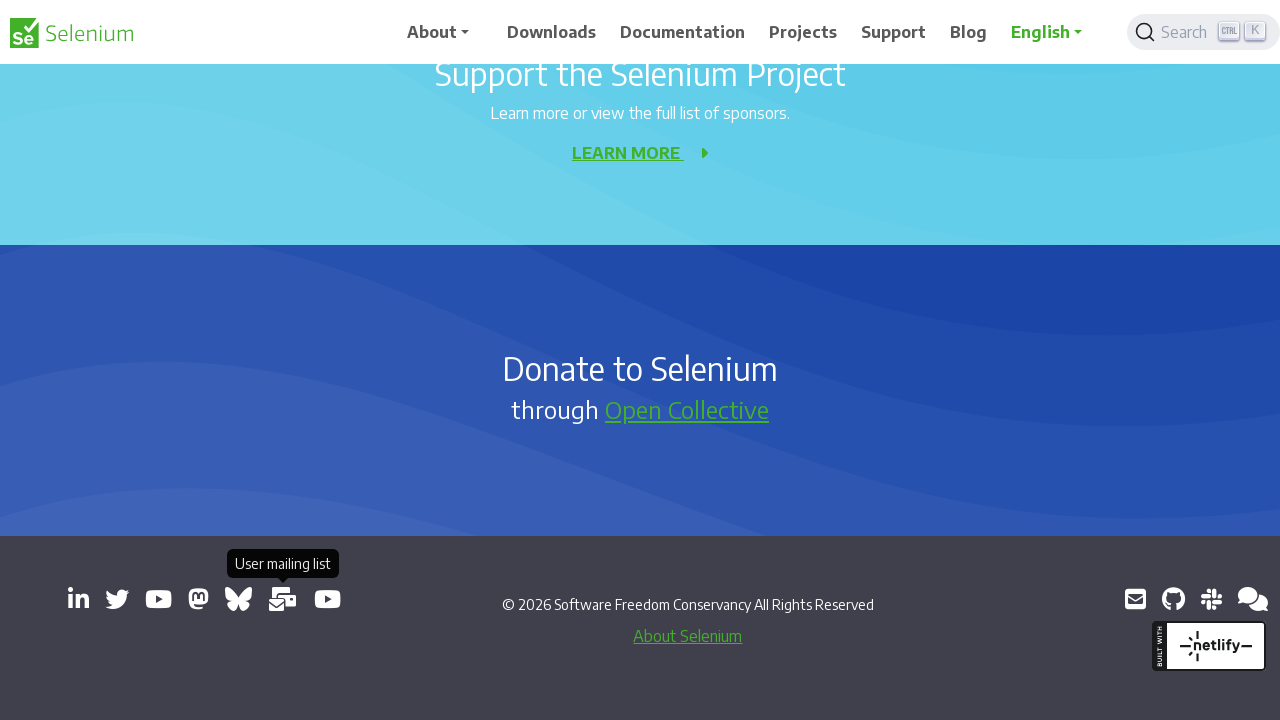

Clicked a link to open new tab at (328, 599) on a[target='_blank'] >> nth=8
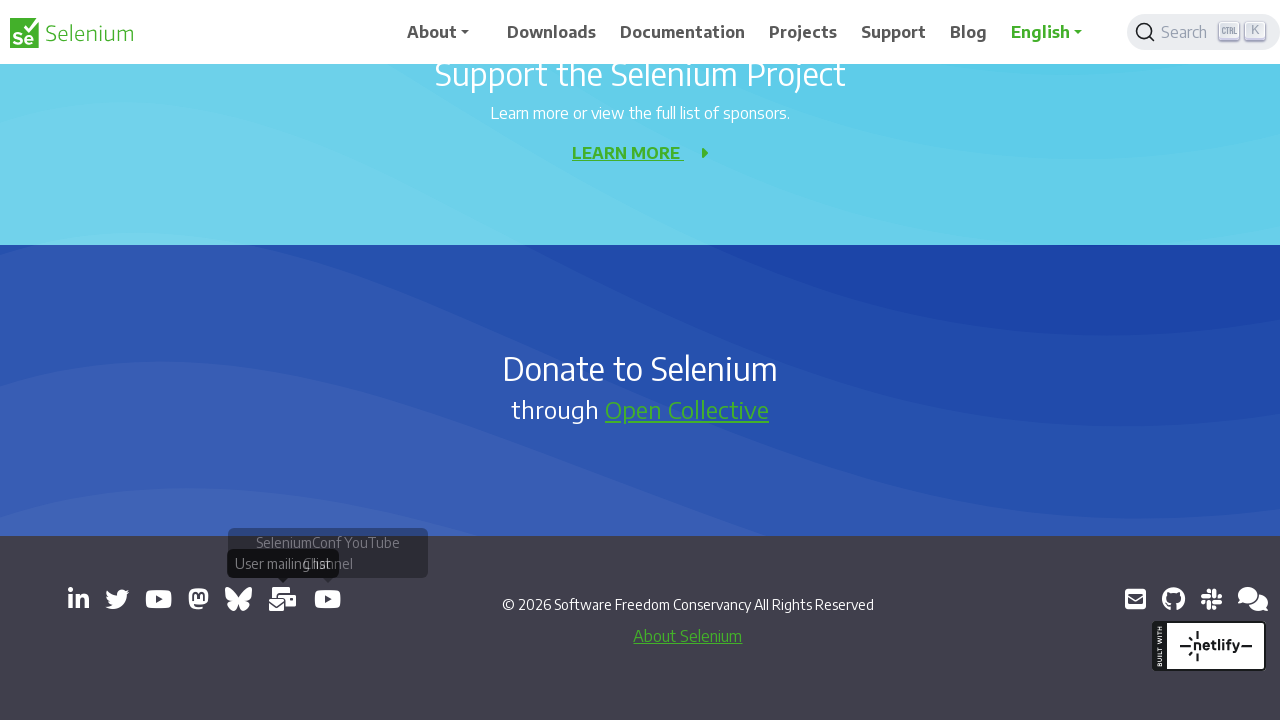

Clicked a link to open new tab at (1135, 599) on a[target='_blank'] >> nth=9
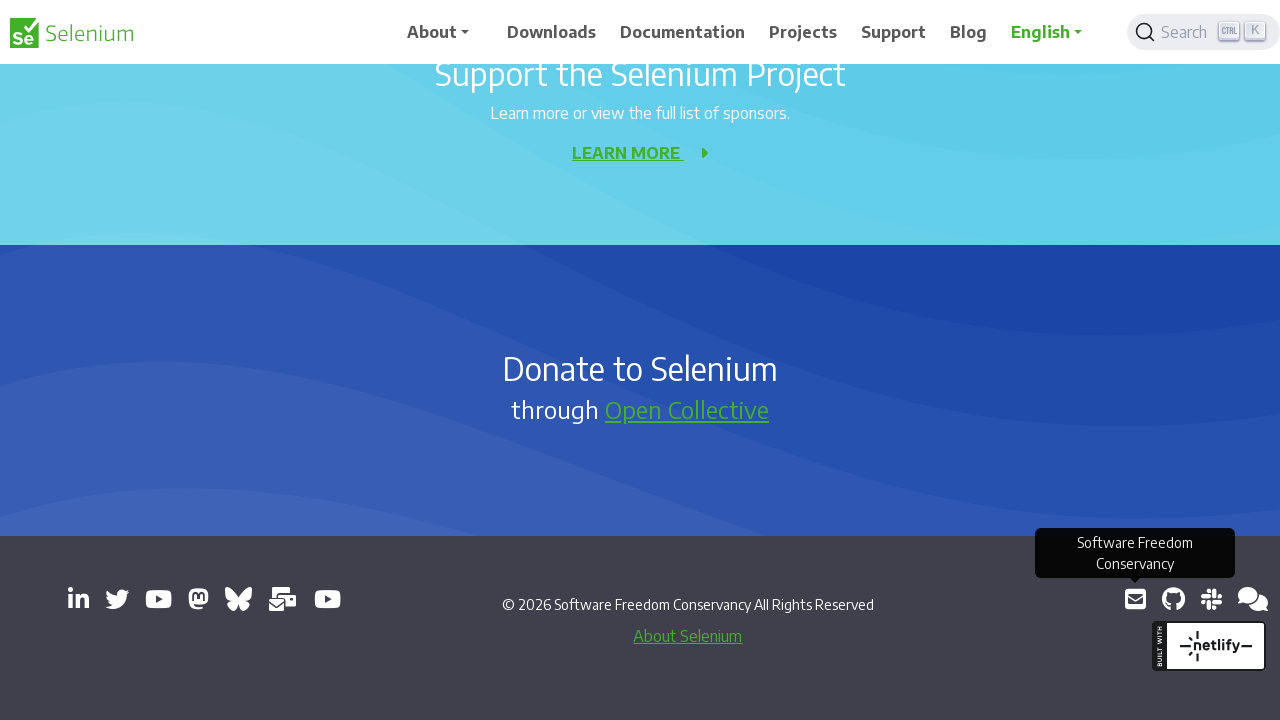

Clicked a link to open new tab at (1173, 599) on a[target='_blank'] >> nth=10
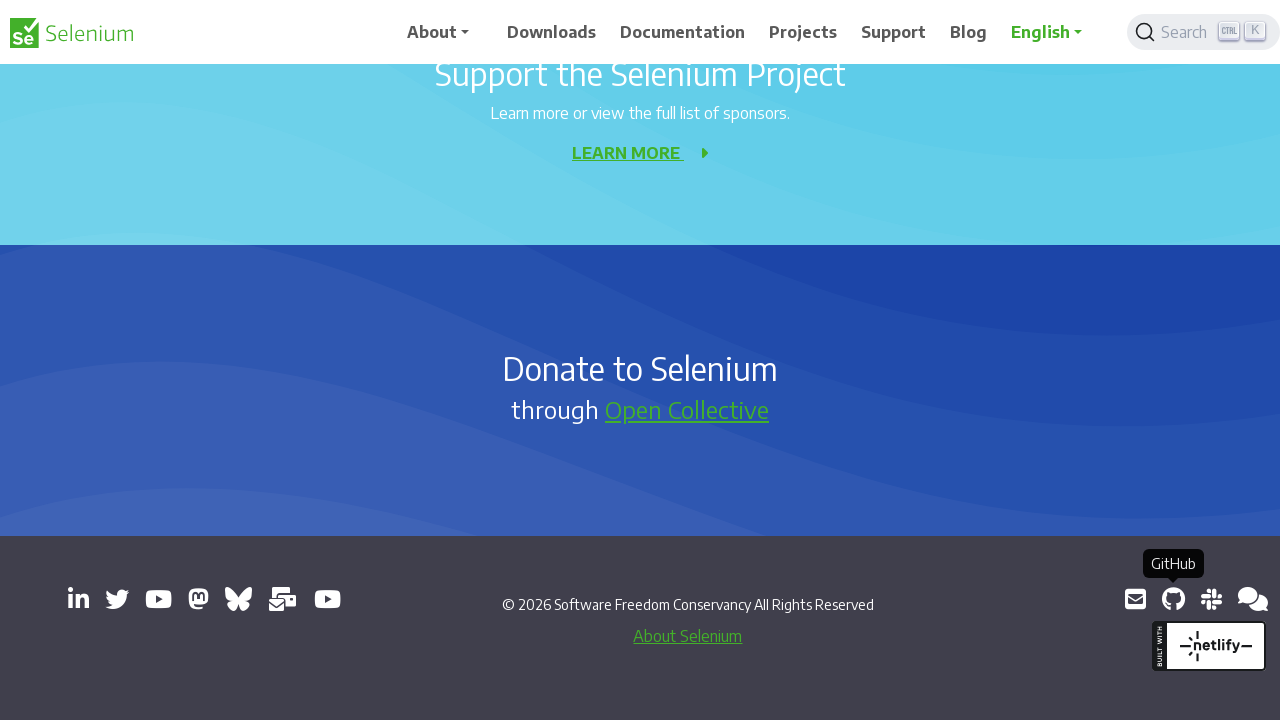

Clicked a link to open new tab at (1211, 599) on a[target='_blank'] >> nth=11
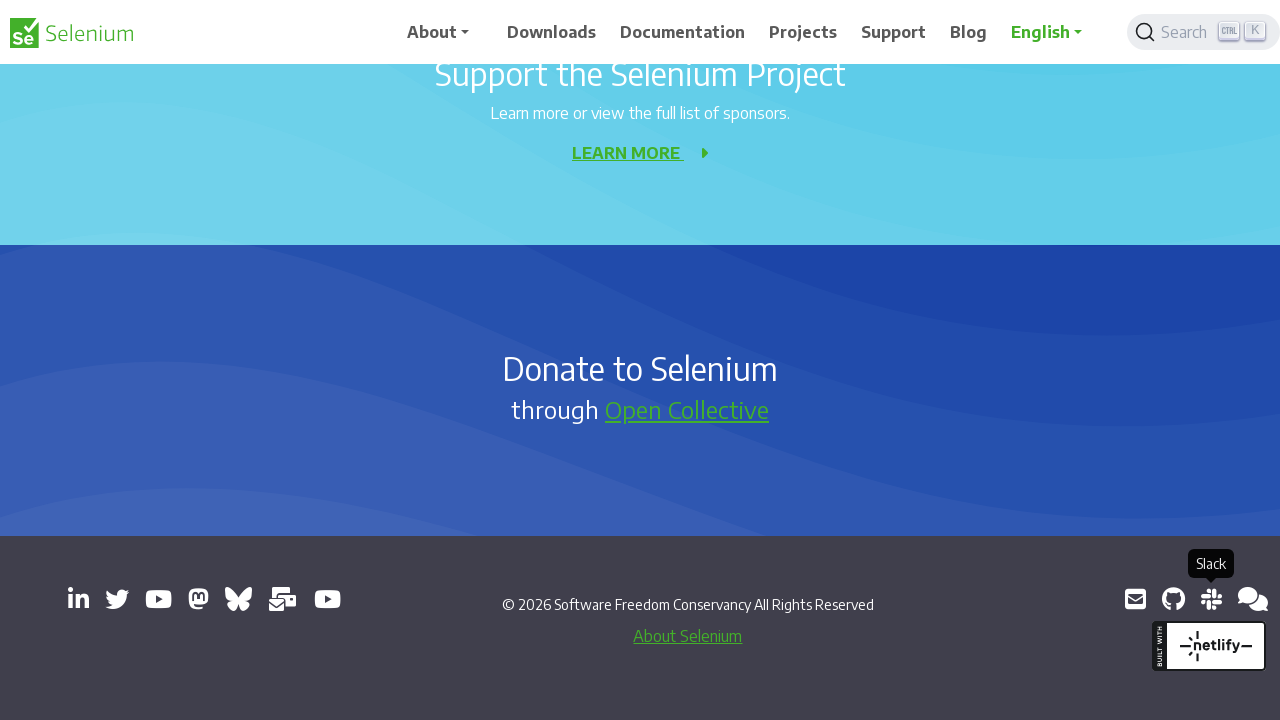

Clicked a link to open new tab at (1253, 599) on a[target='_blank'] >> nth=12
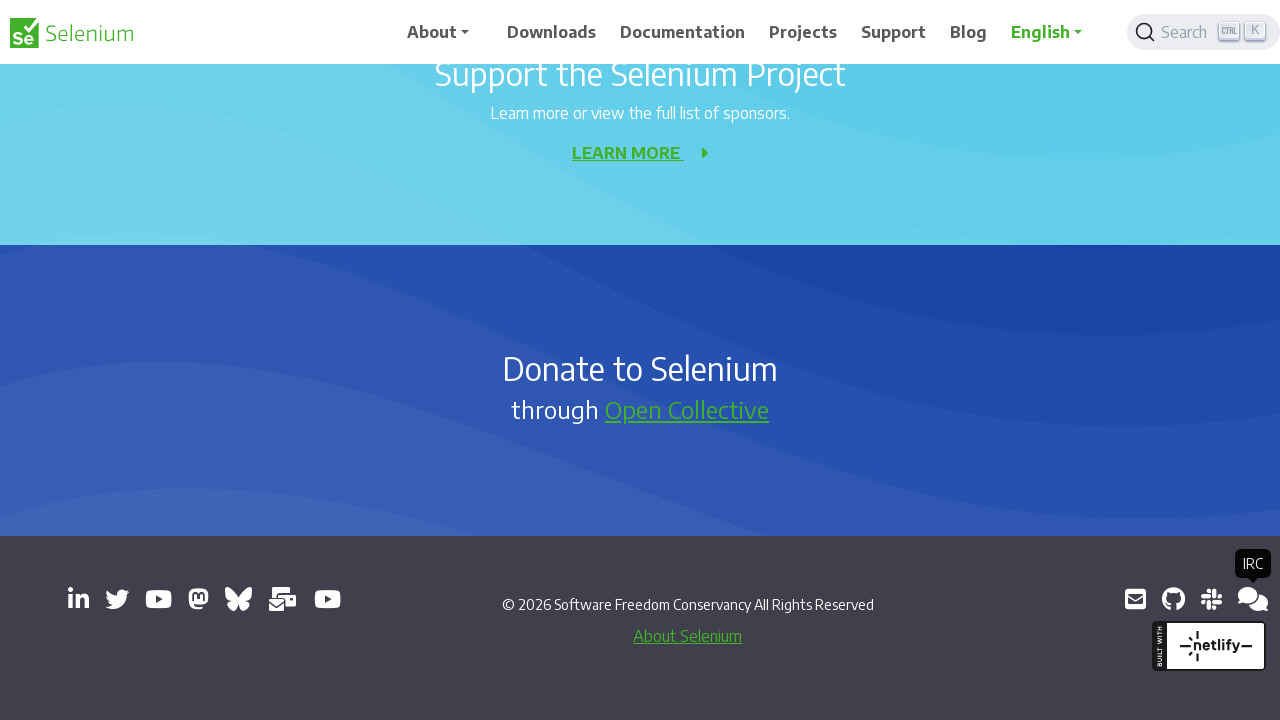

Clicked a link to open new tab at (1248, 599) on a[target='_blank'] >> nth=13
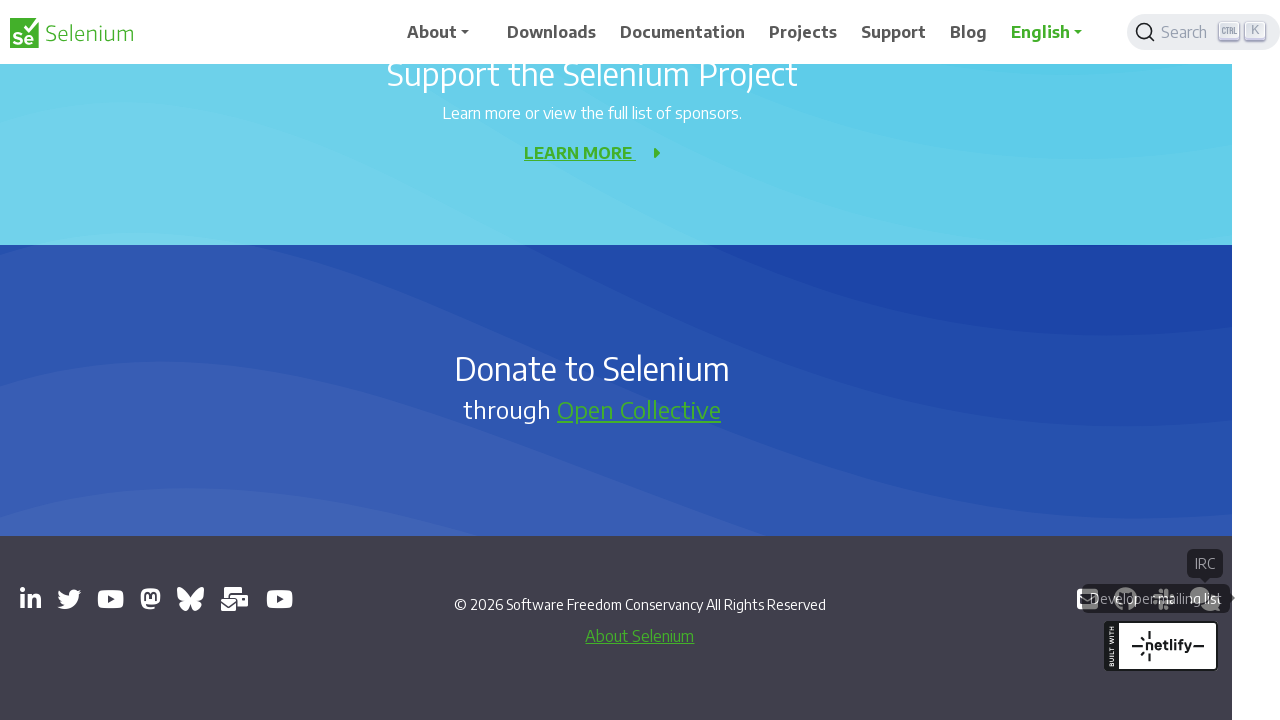

Retrieved all opened pages/tabs from browser context
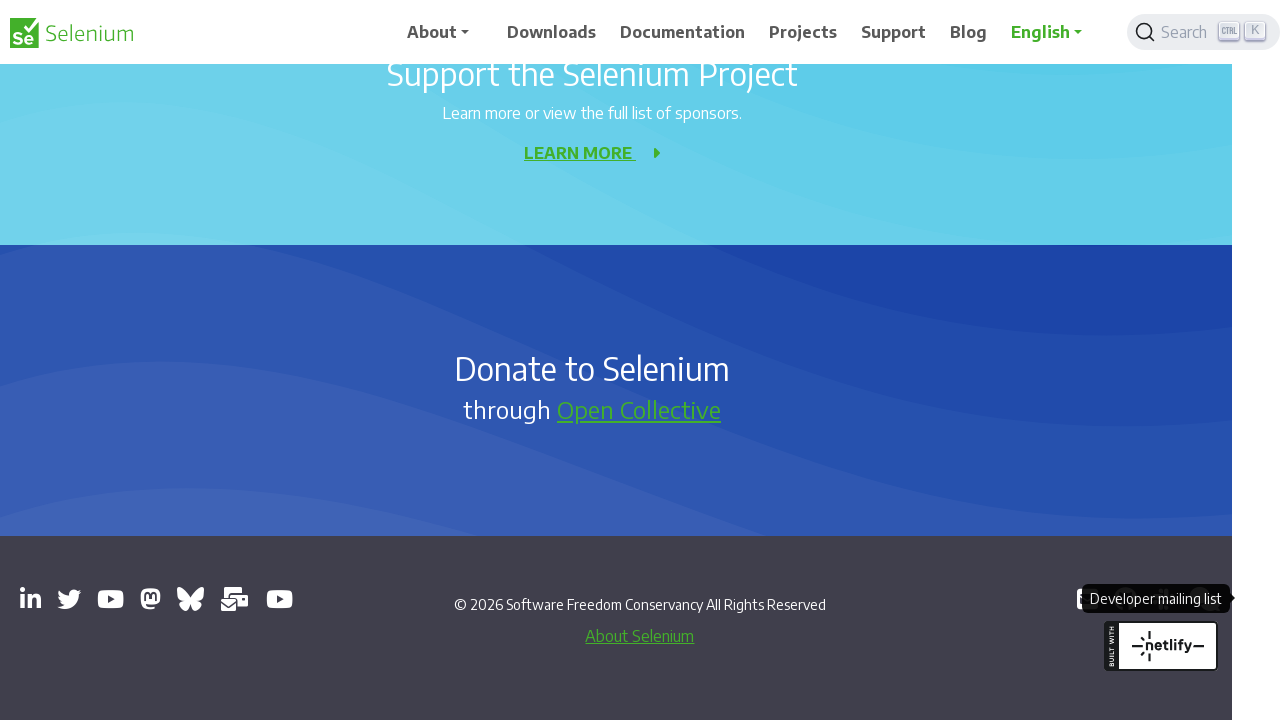

Brought page to front to verify access
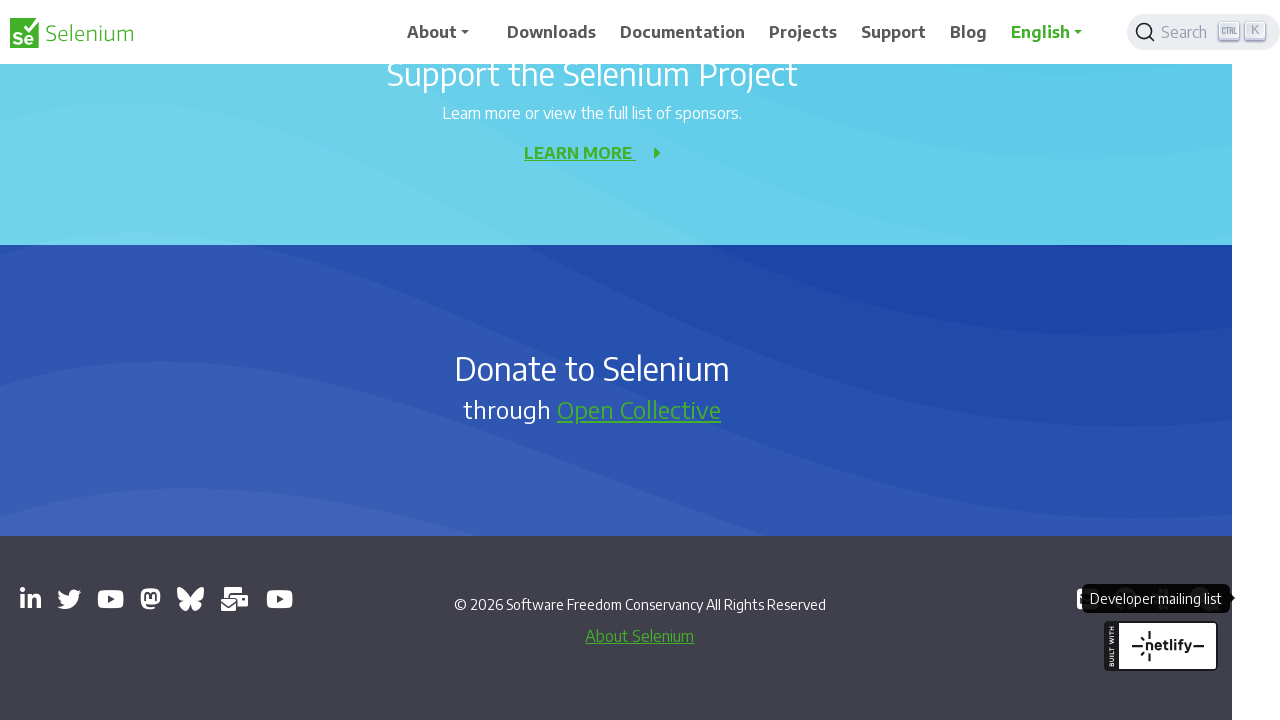

Waited for page to reach 'domcontentloaded' state
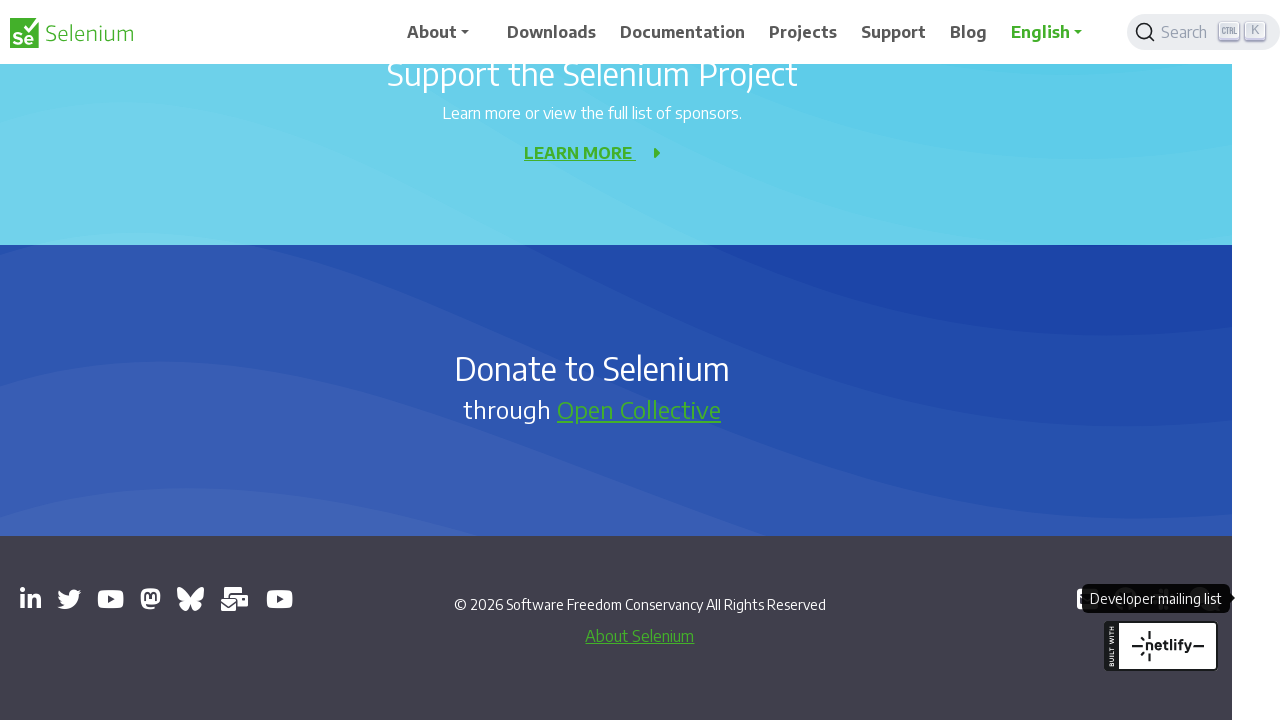

Retrieved page title: 'Selenium'
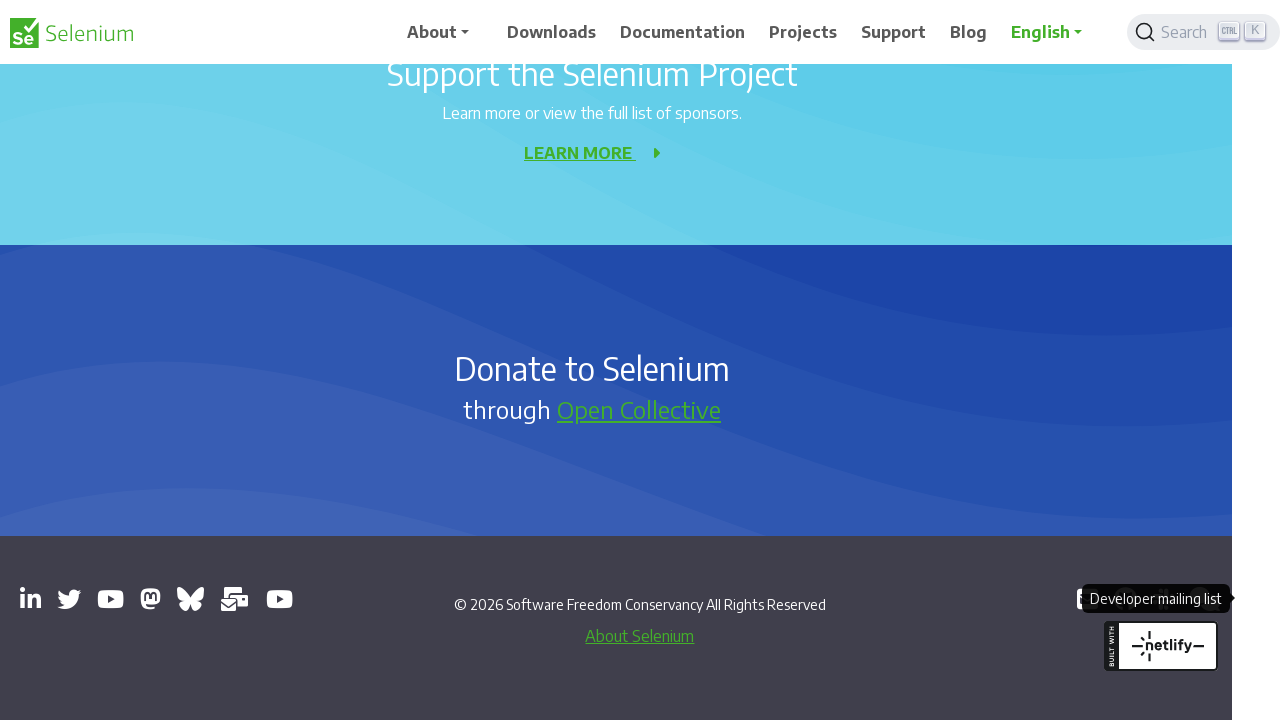

Brought page to front to verify access
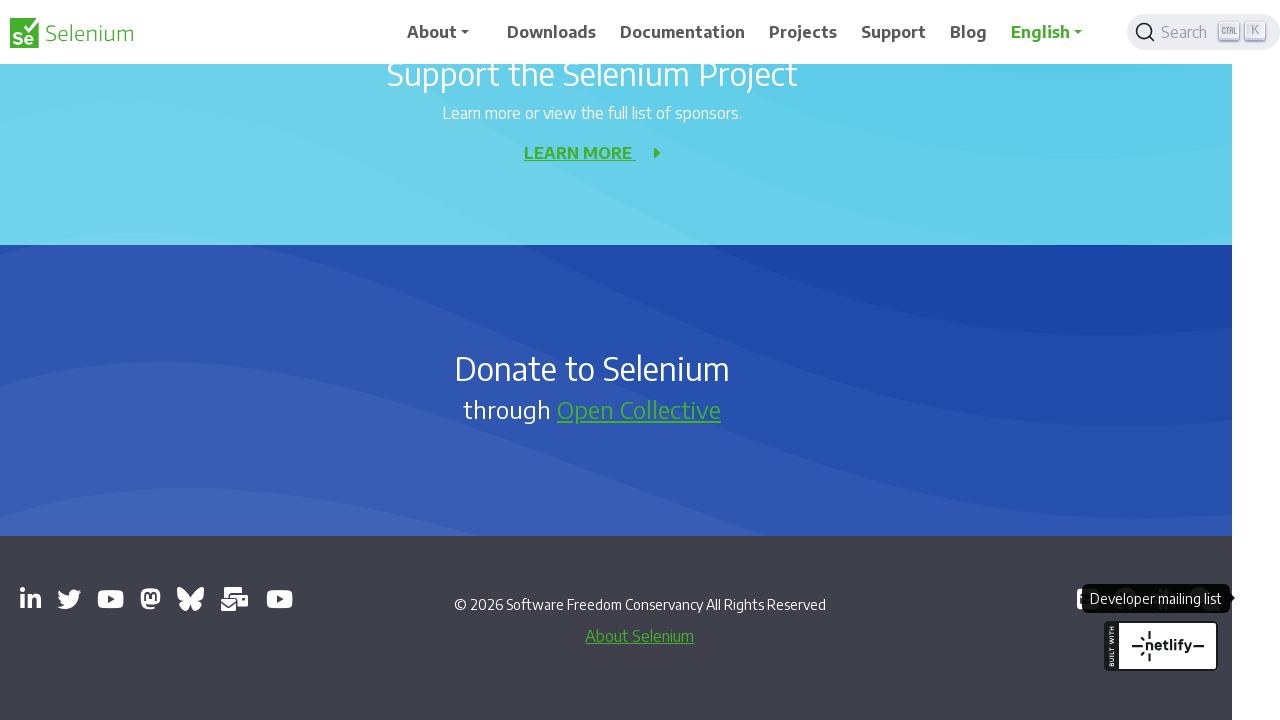

Waited for page to reach 'domcontentloaded' state
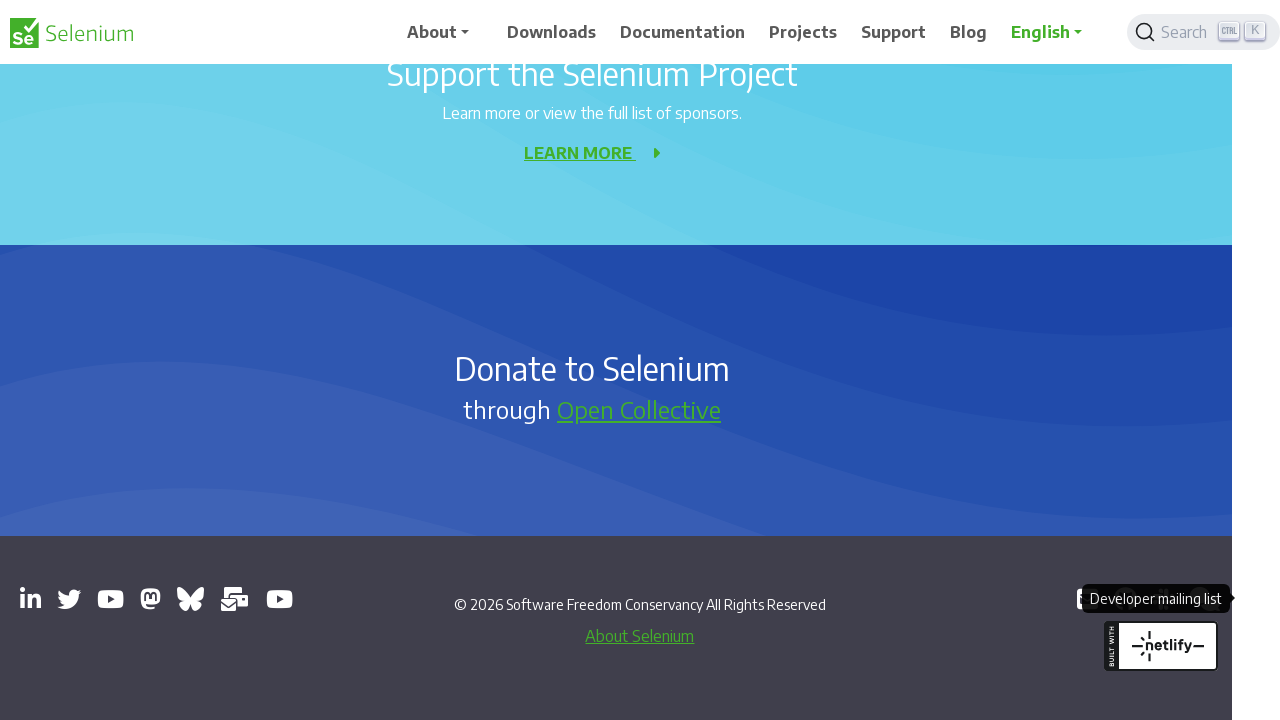

Retrieved page title: ''
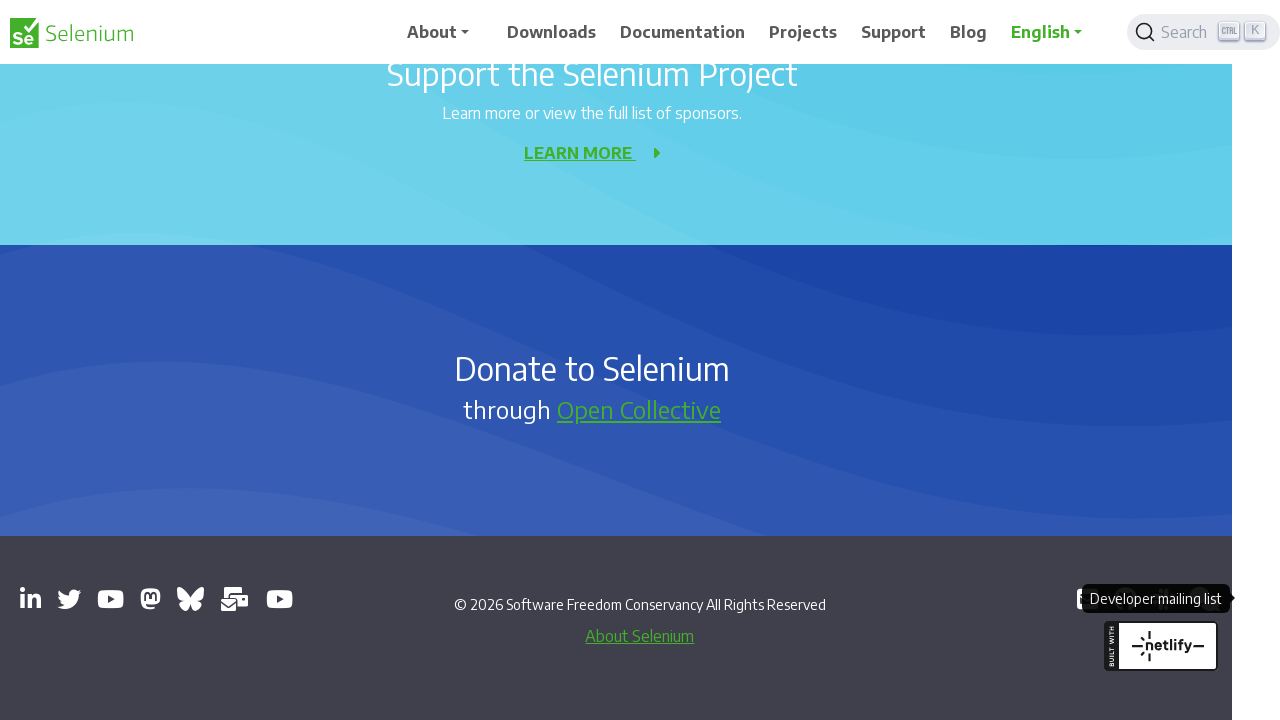

Brought page to front to verify access
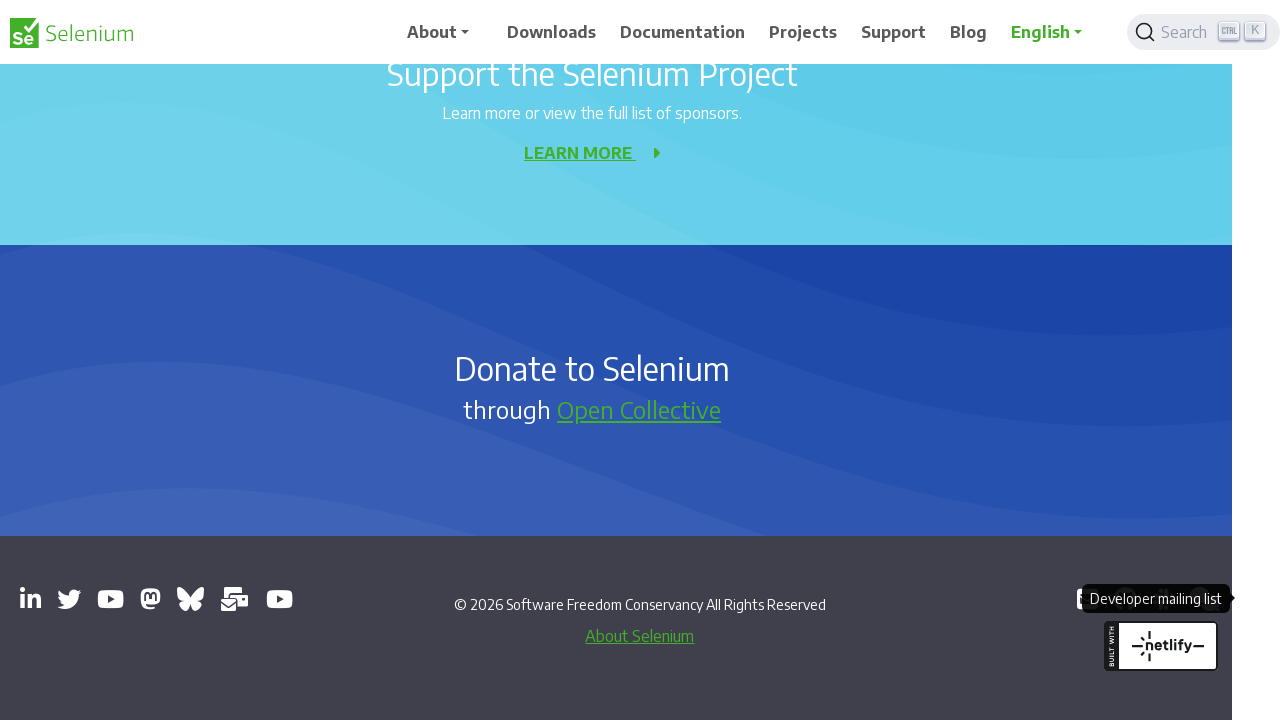

Waited for page to reach 'domcontentloaded' state
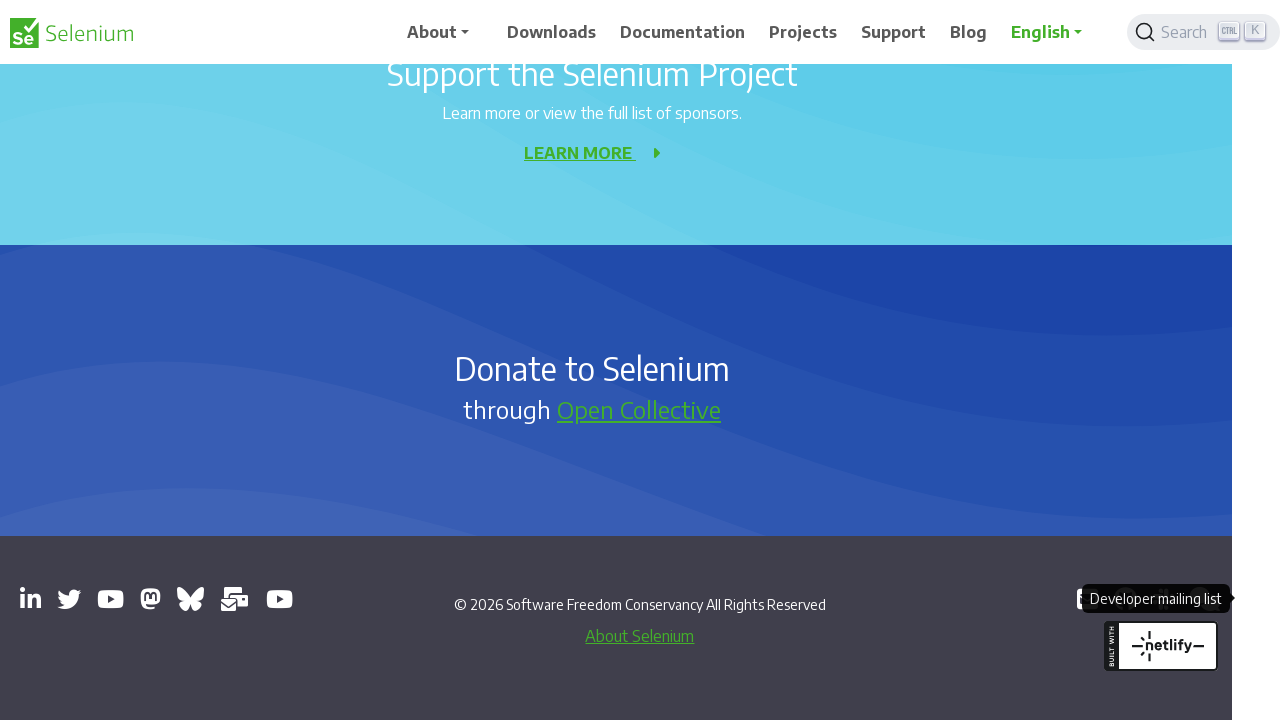

Retrieved page title: 'Register - SeleniumConf'
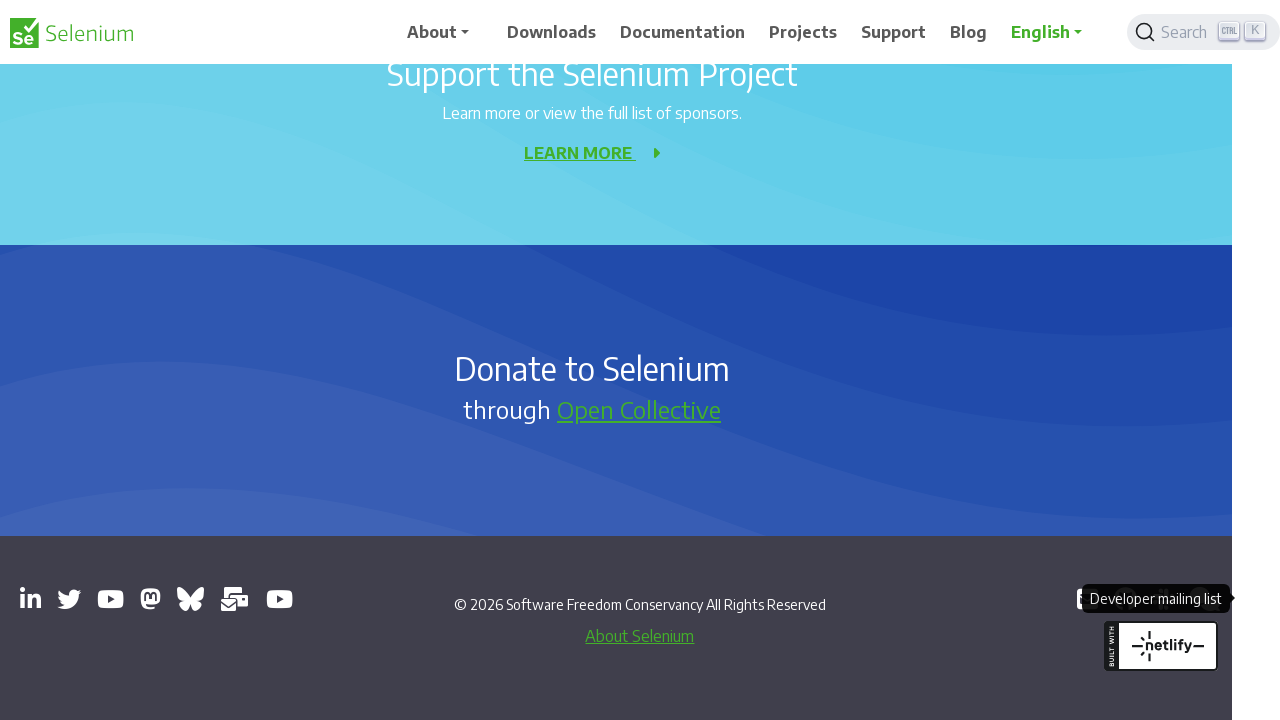

Brought page to front to verify access
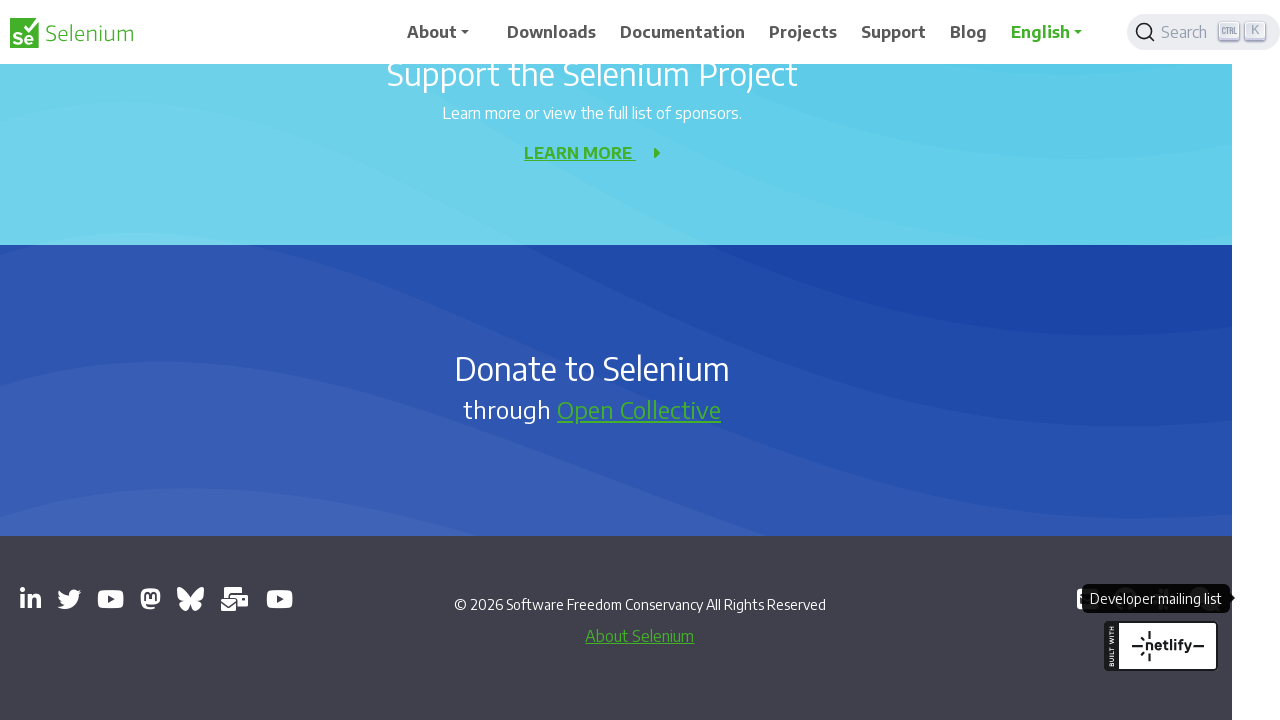

Waited for page to reach 'domcontentloaded' state
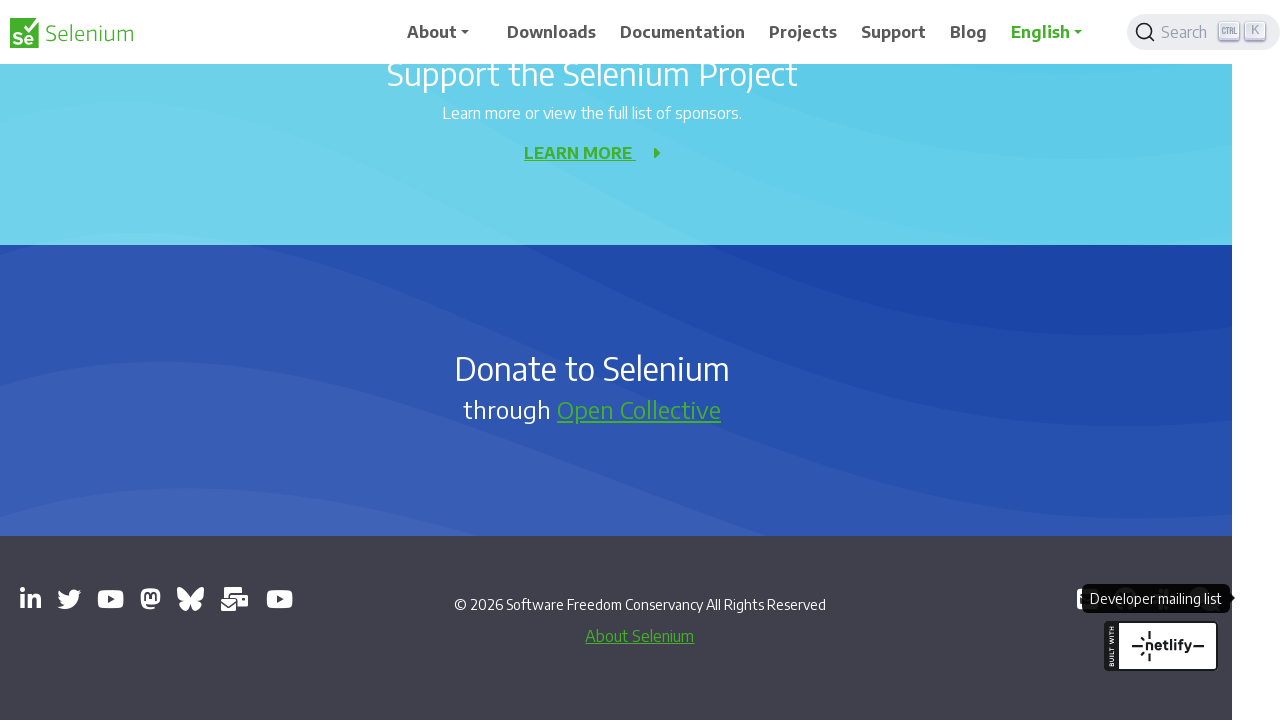

Retrieved page title: ''
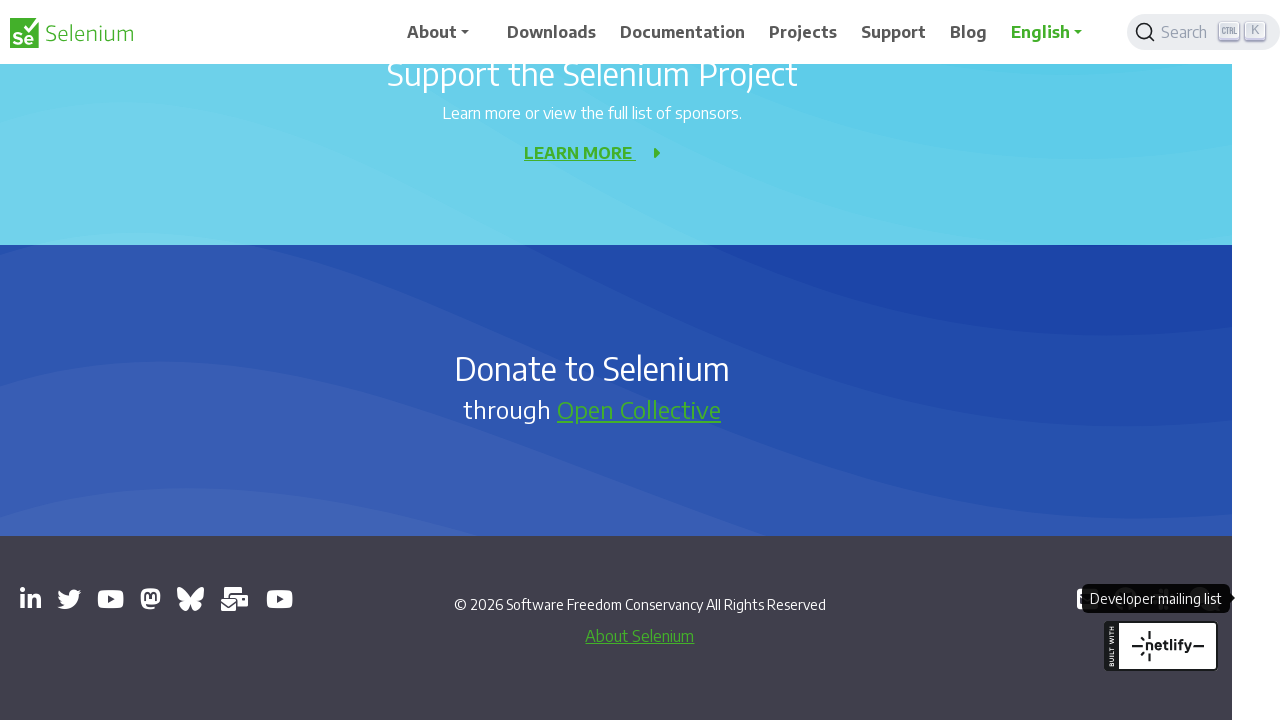

Brought page to front to verify access
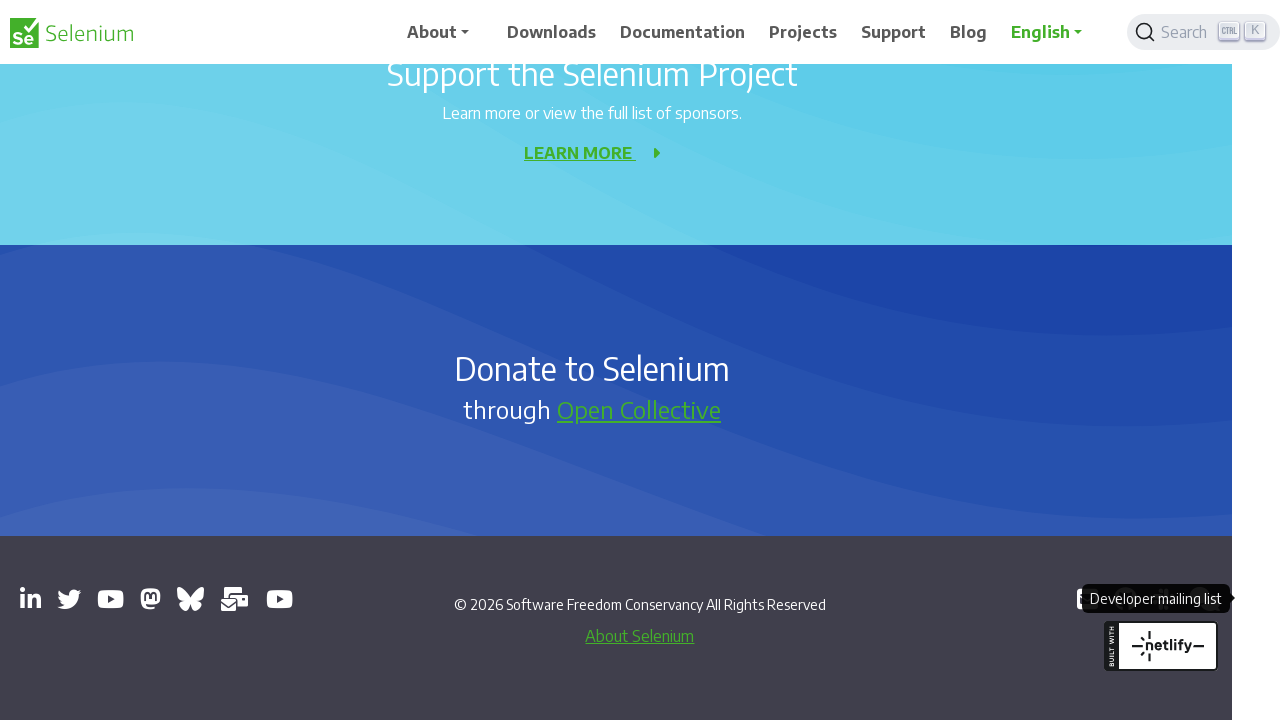

Waited for page to reach 'domcontentloaded' state
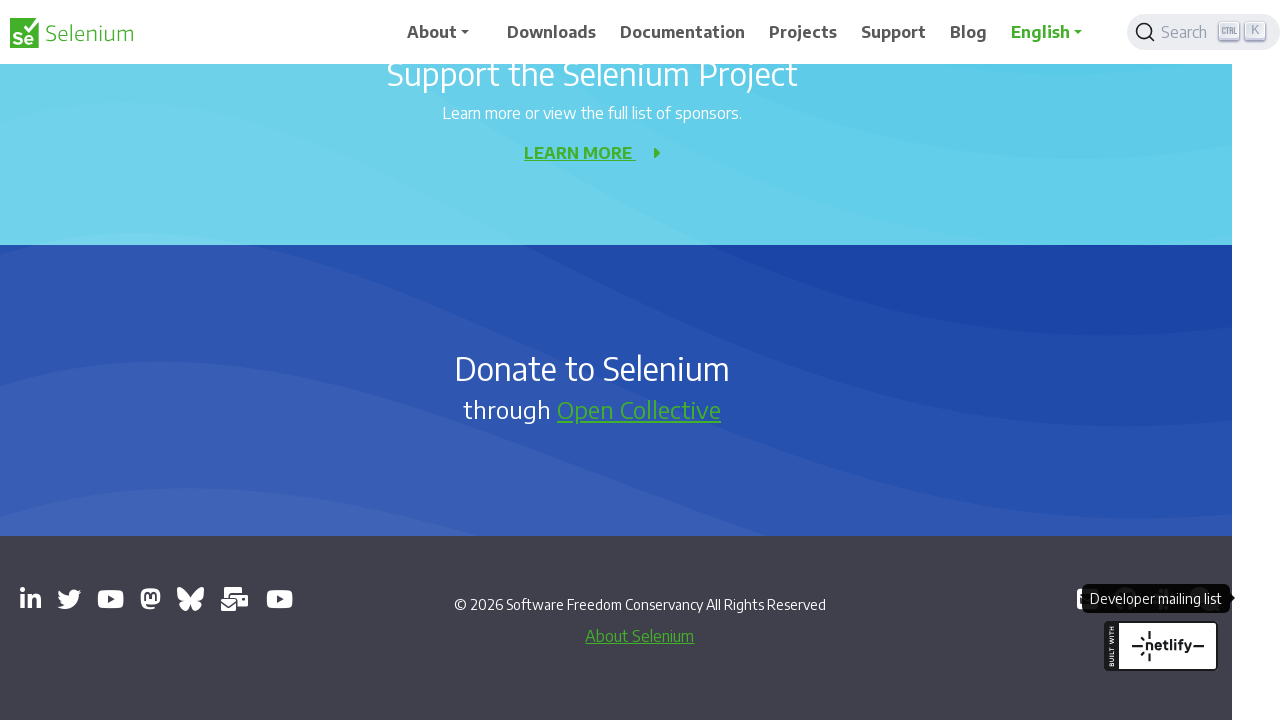

Retrieved page title: ''
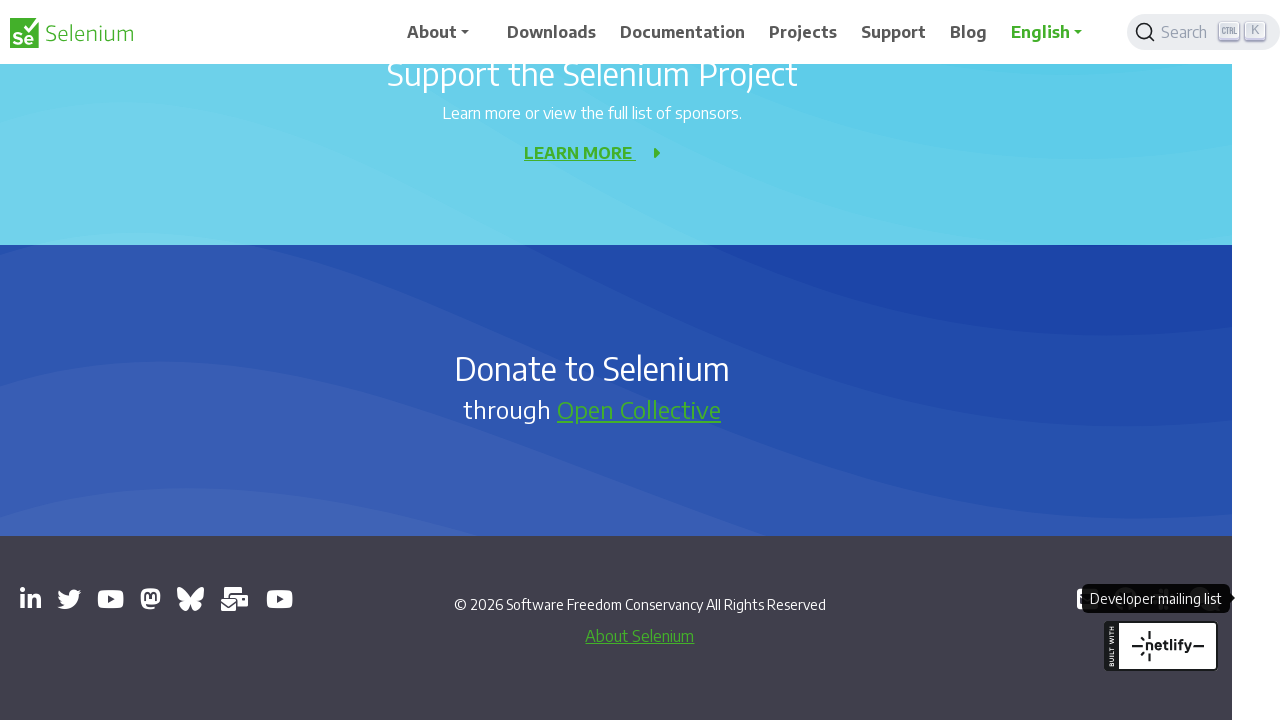

Brought page to front to verify access
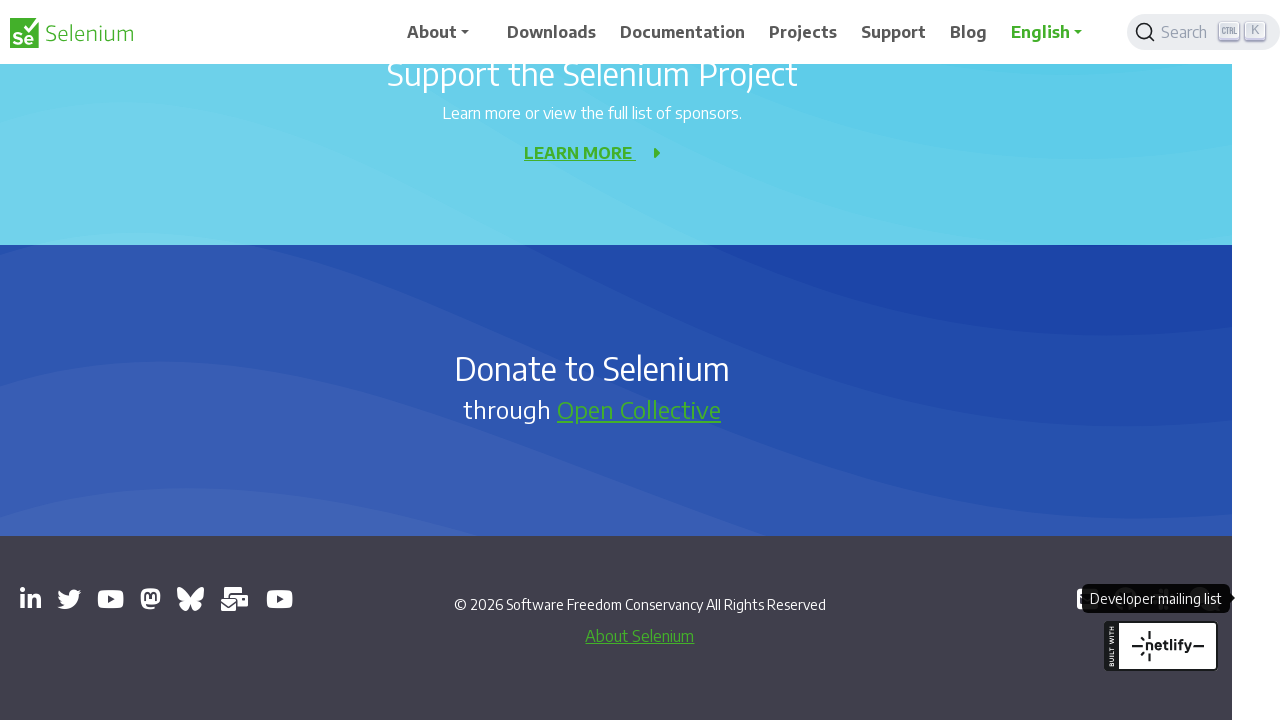

Waited for page to reach 'domcontentloaded' state
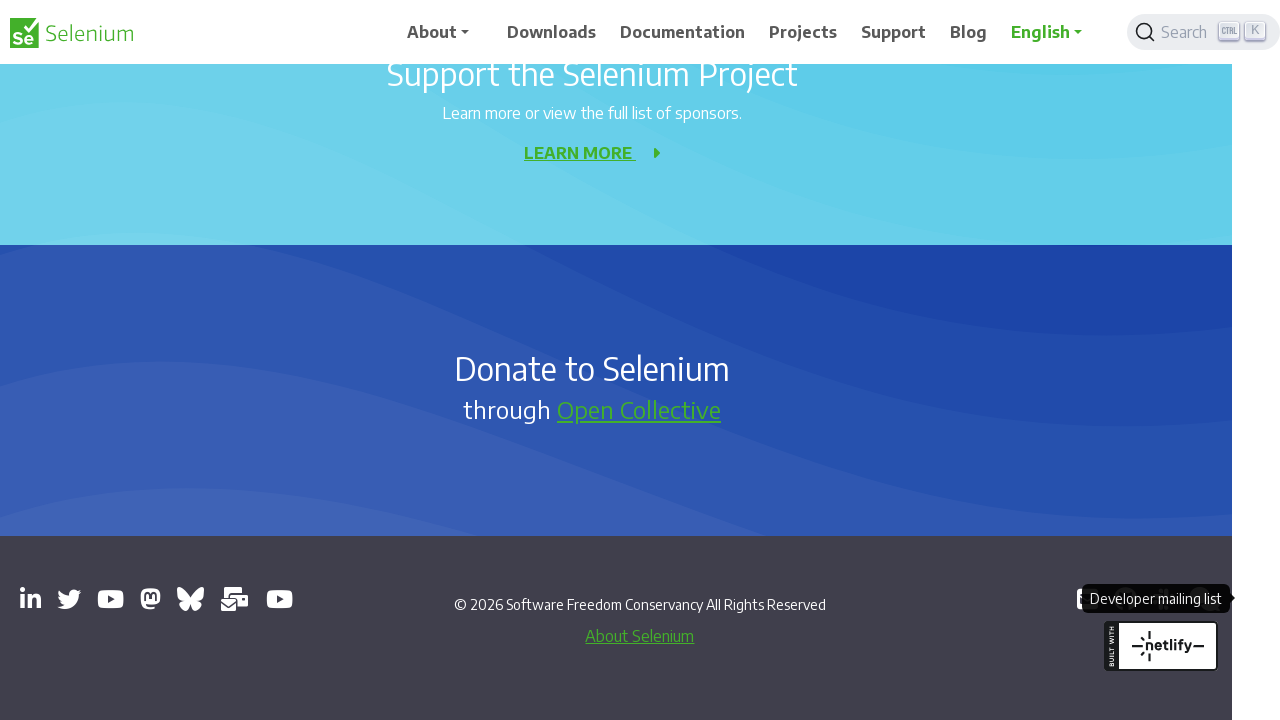

Retrieved page title: 'SeleniumHQ Project - YouTube'
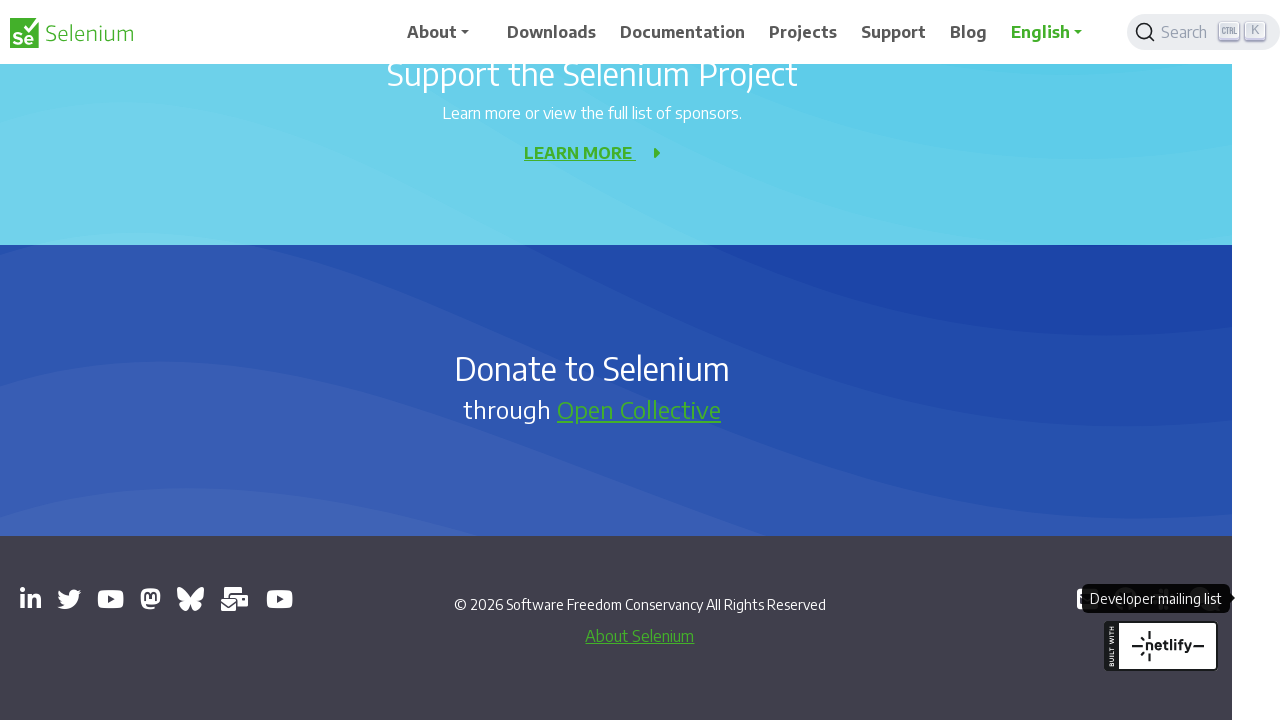

Brought page to front to verify access
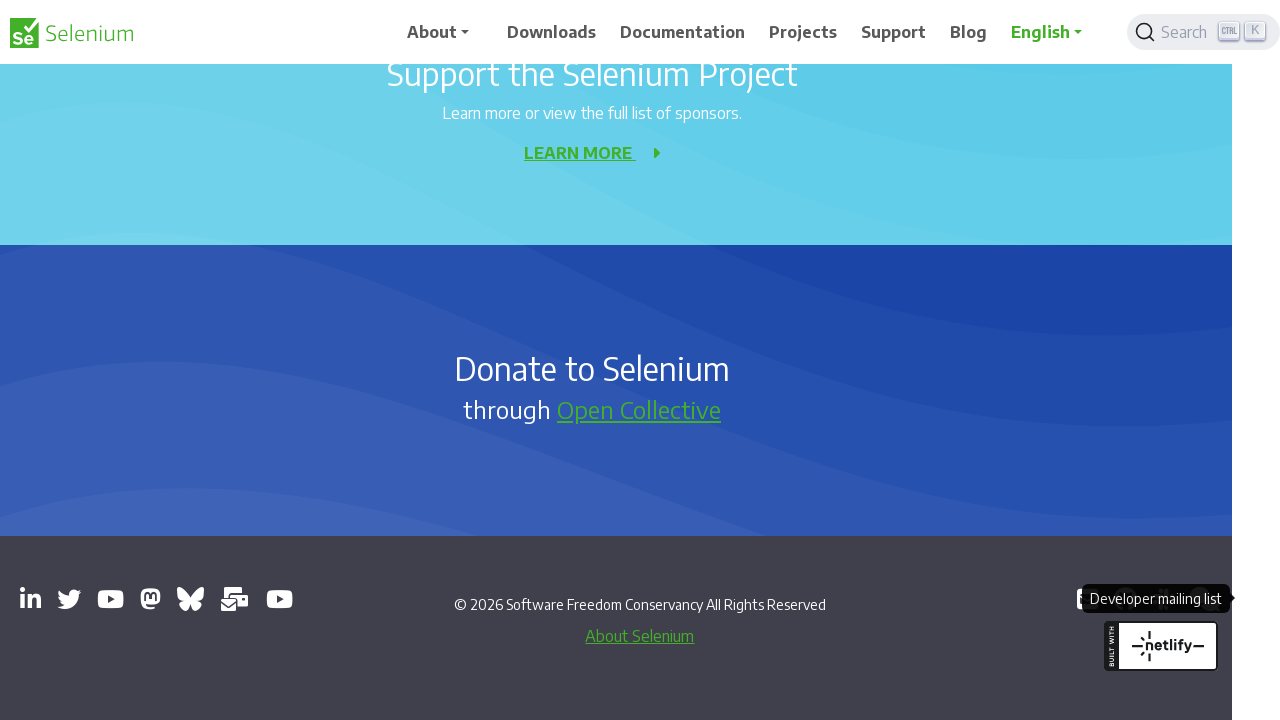

Waited for page to reach 'domcontentloaded' state
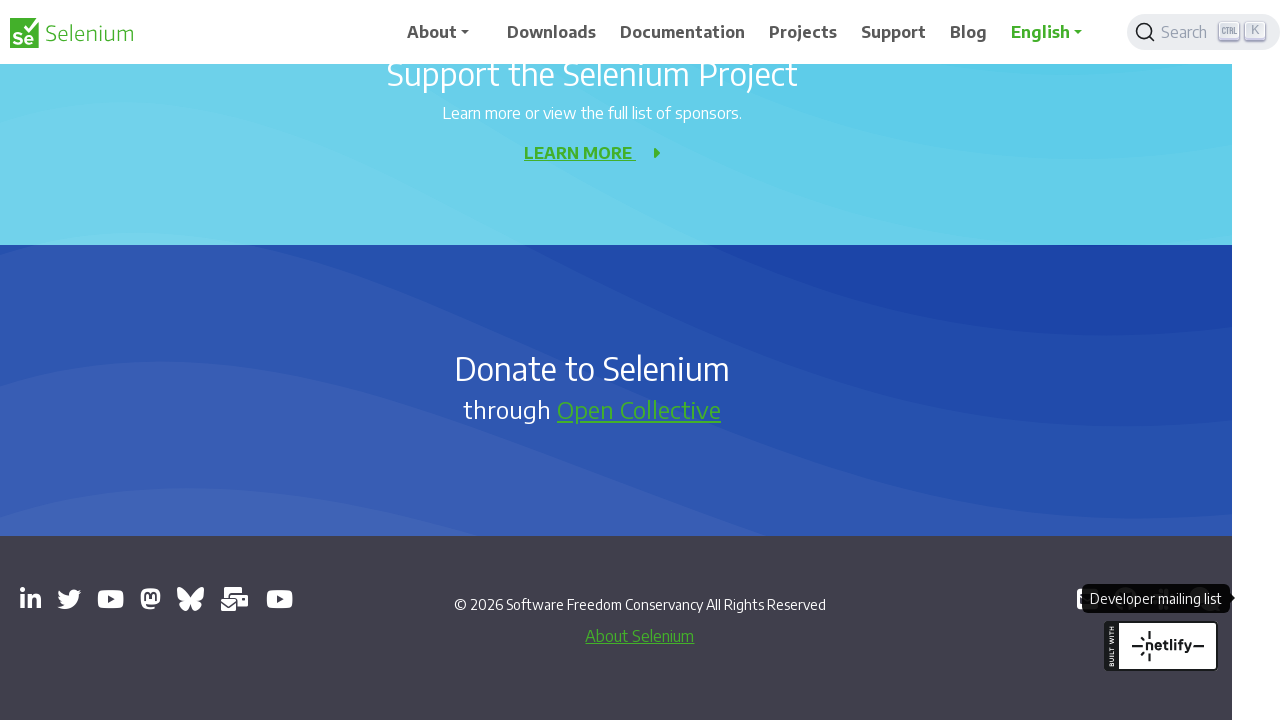

Retrieved page title: 'Mastodon'
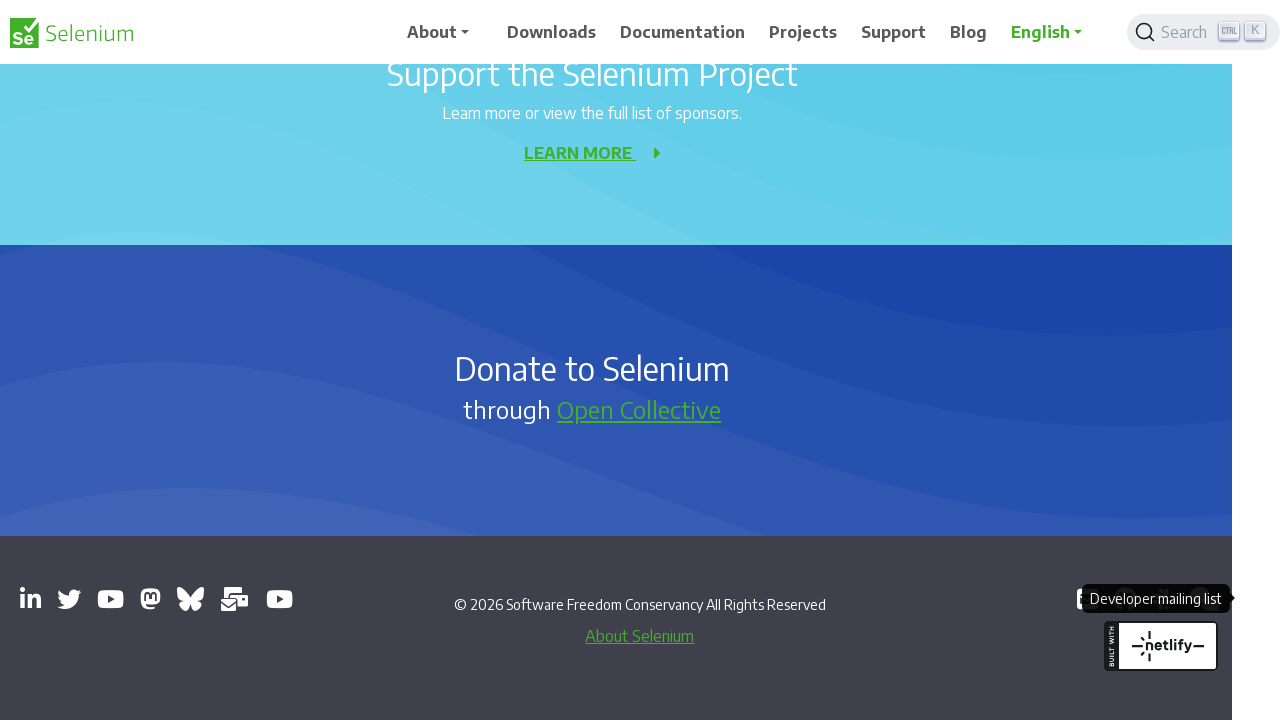

Brought page to front to verify access
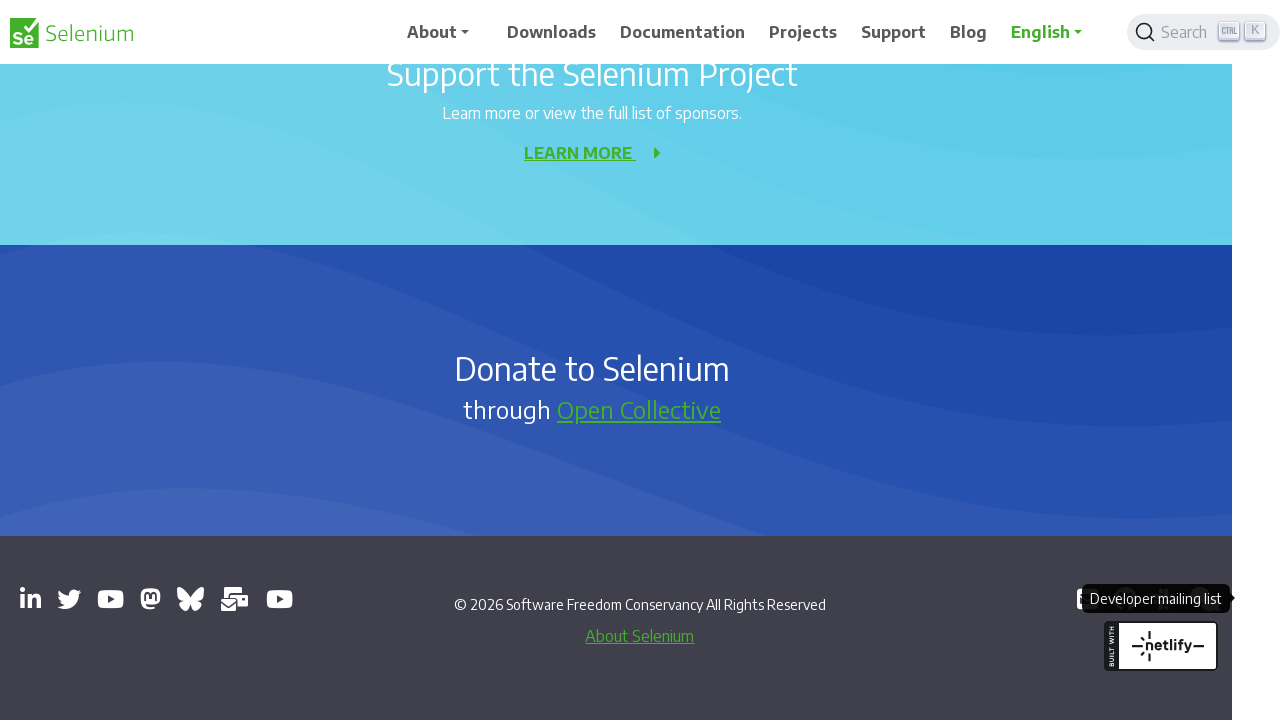

Waited for page to reach 'domcontentloaded' state
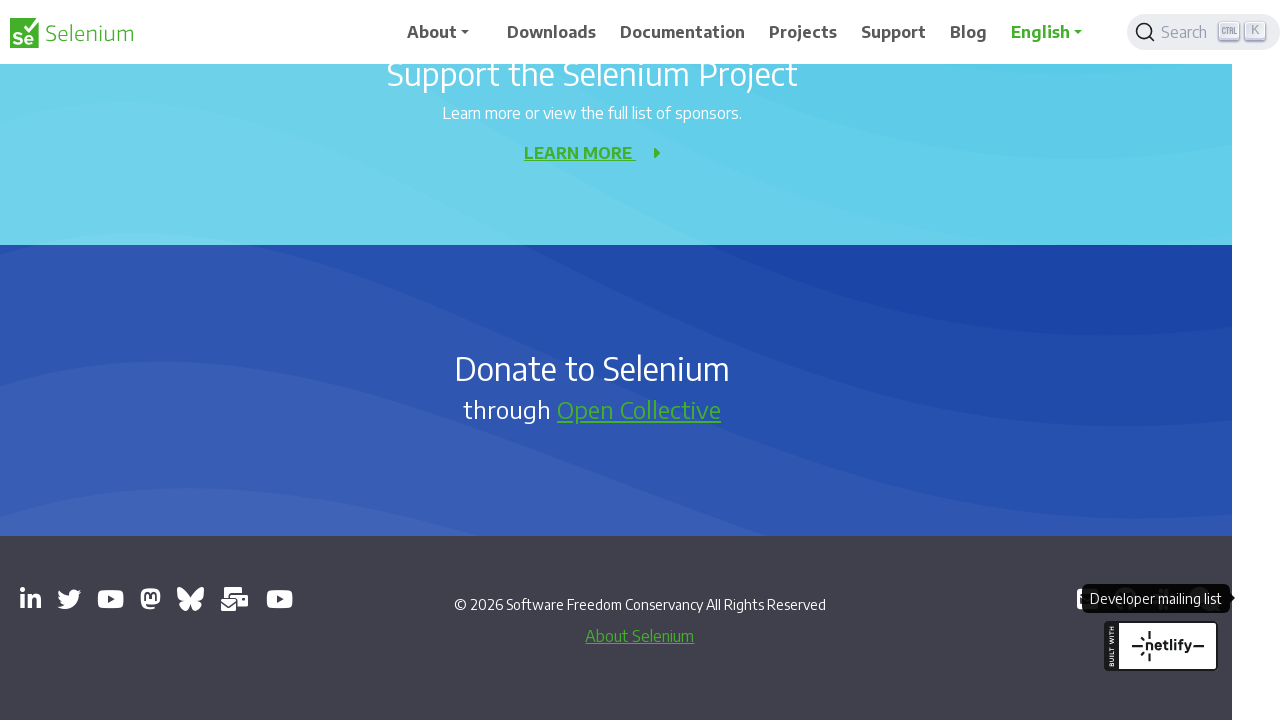

Retrieved page title: ''
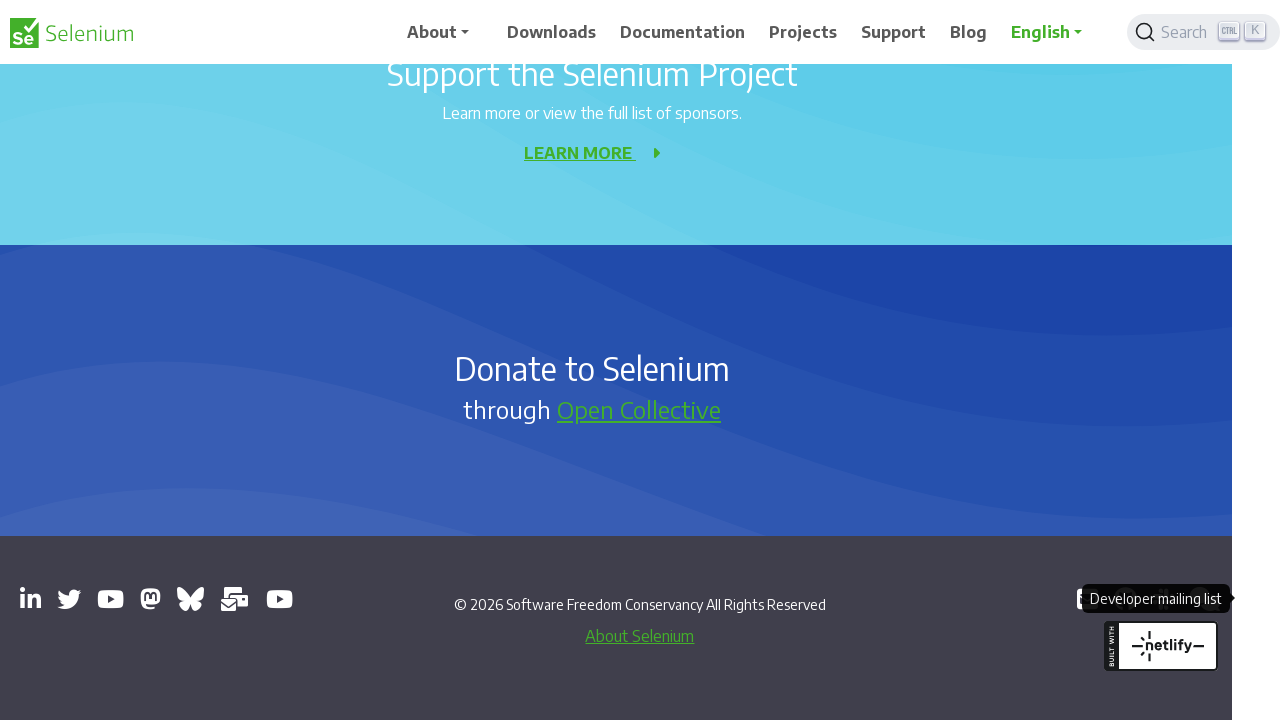

Brought page to front to verify access
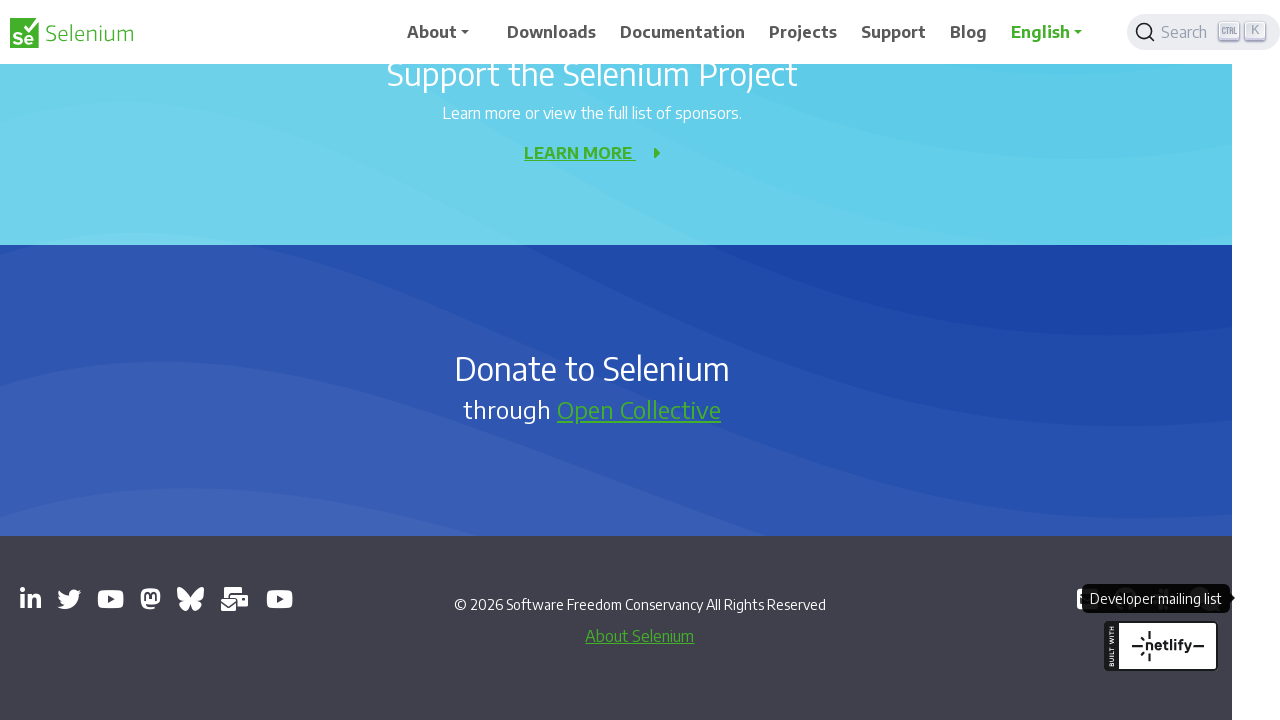

Waited for page to reach 'domcontentloaded' state
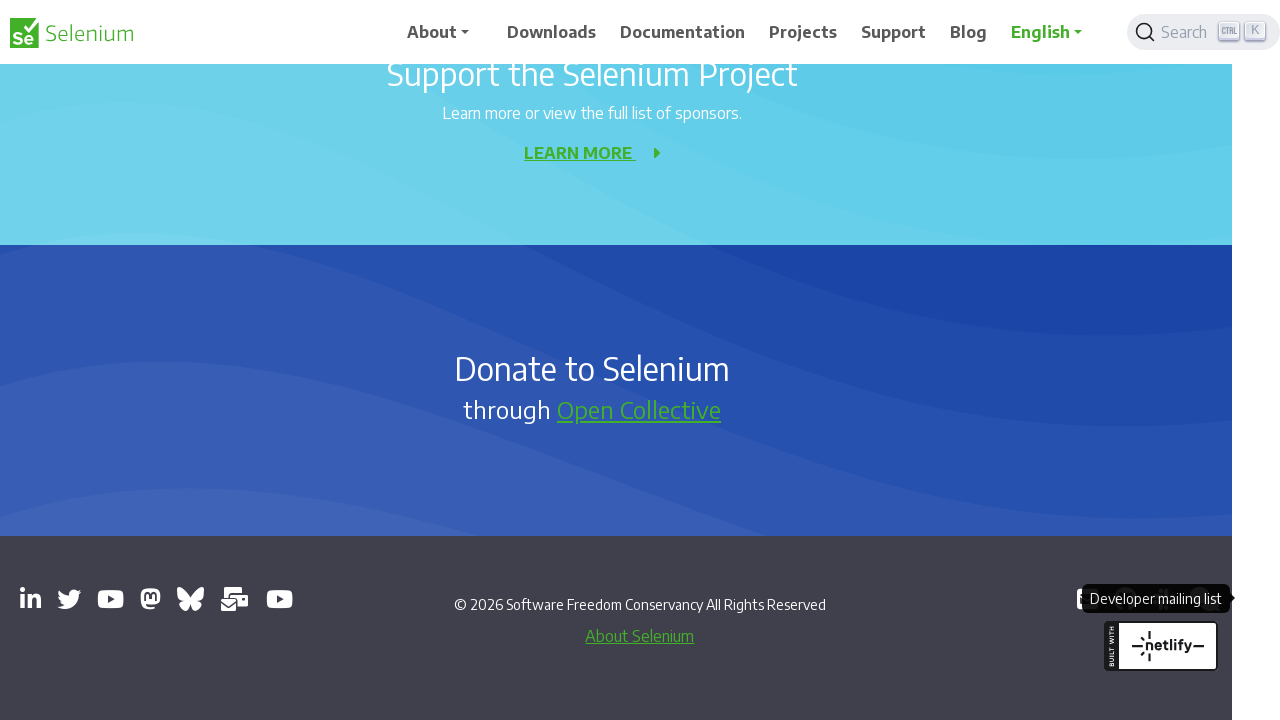

Retrieved page title: 'Selenium Conference - YouTube'
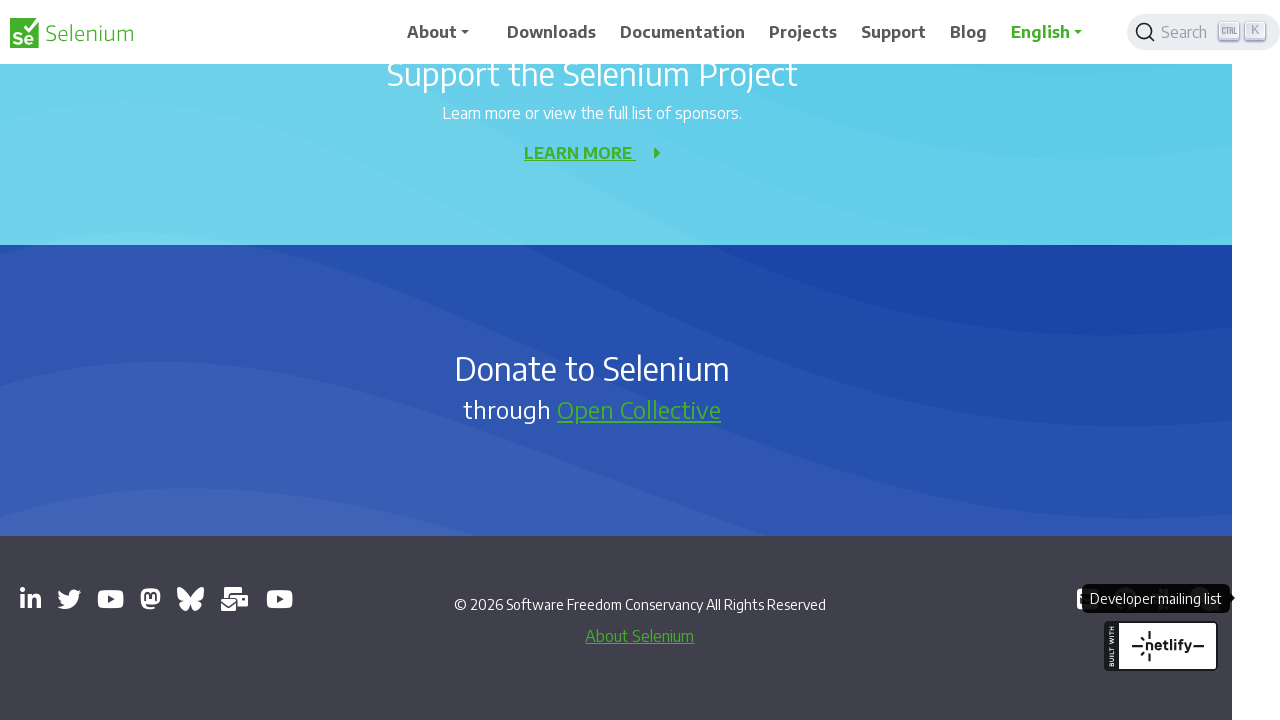

Brought page to front to verify access
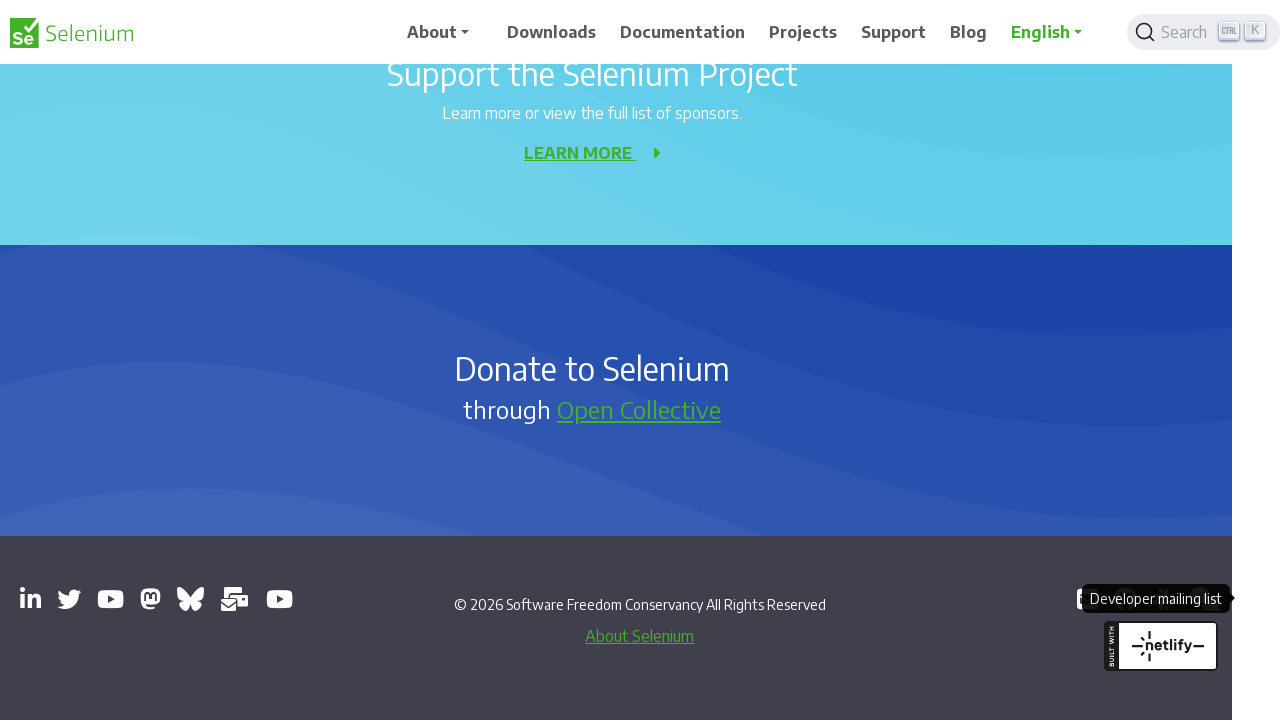

Waited for page to reach 'domcontentloaded' state
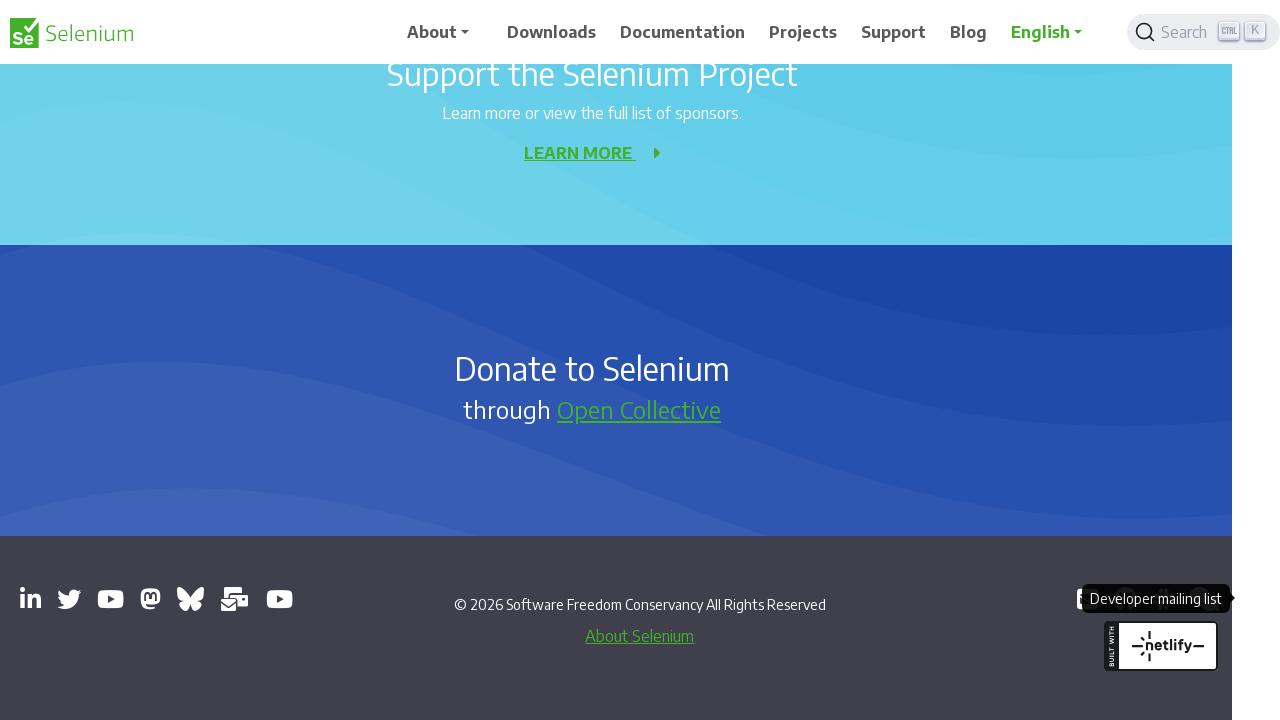

Retrieved page title: 'Selenium Users - Google Groups'
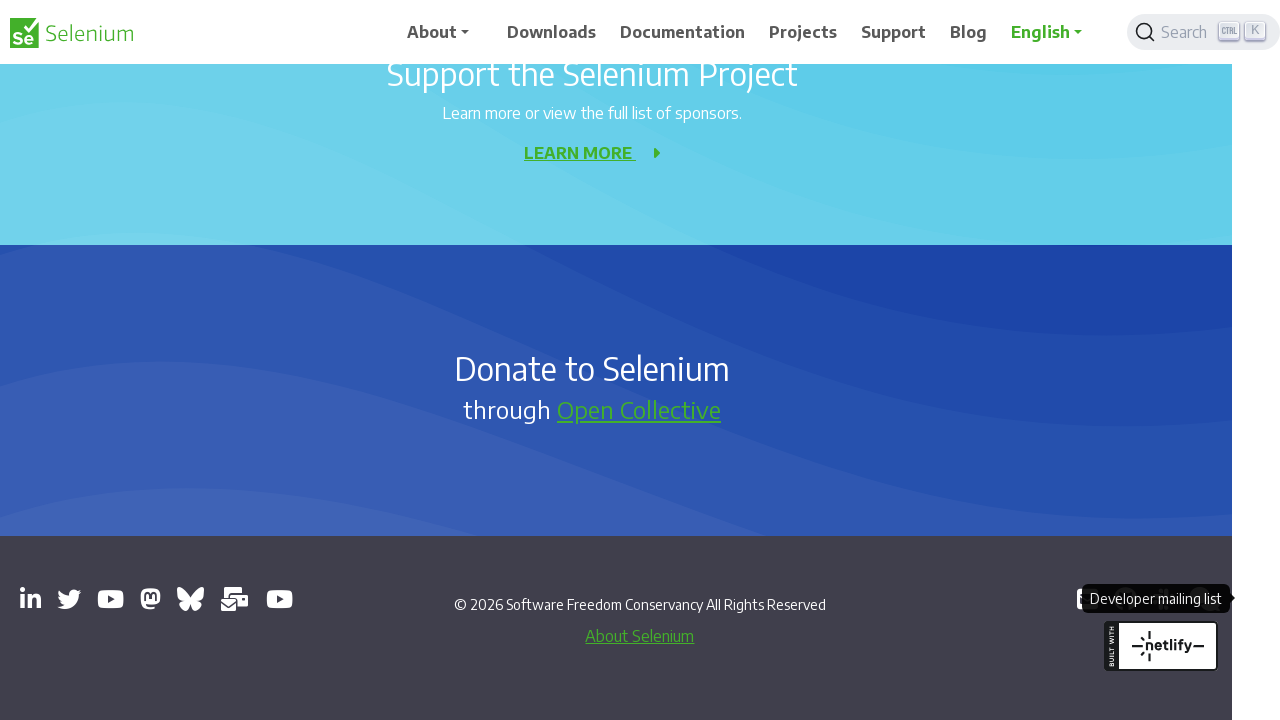

Brought page to front to verify access
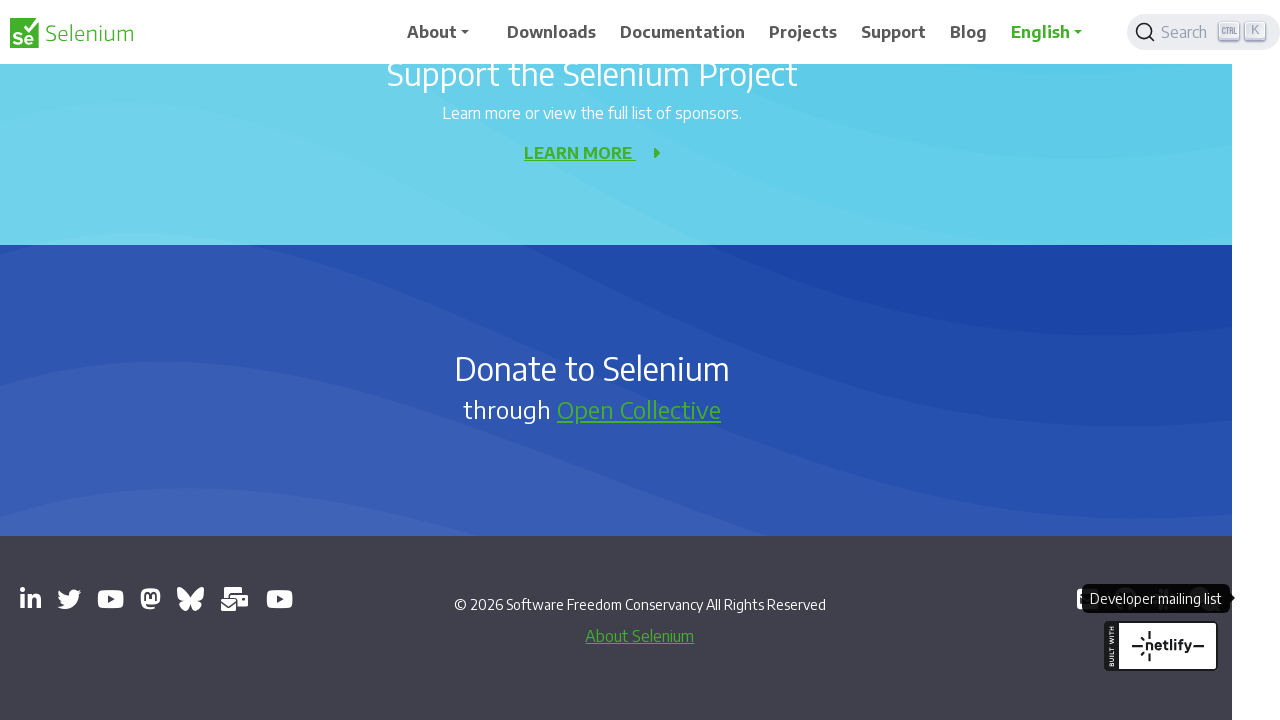

Waited for page to reach 'domcontentloaded' state
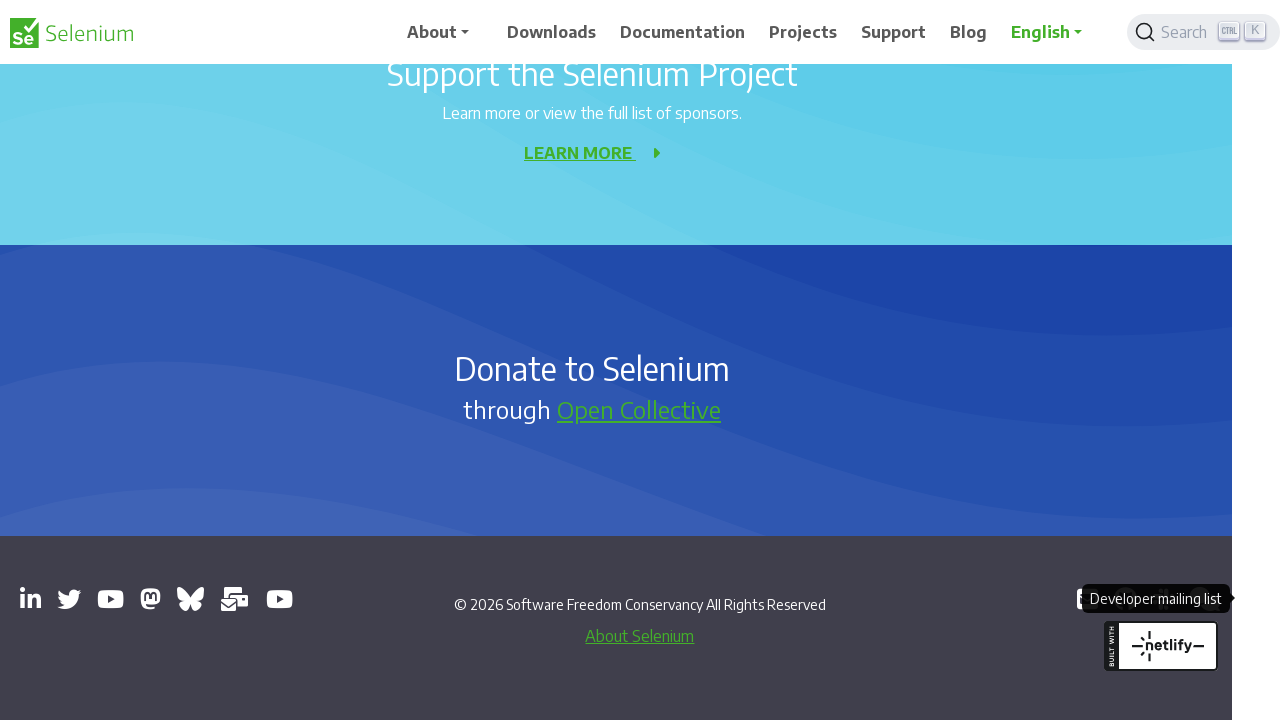

Retrieved page title: 'GitHub - SeleniumHQ/selenium: A browser automation framework and ecosystem.'
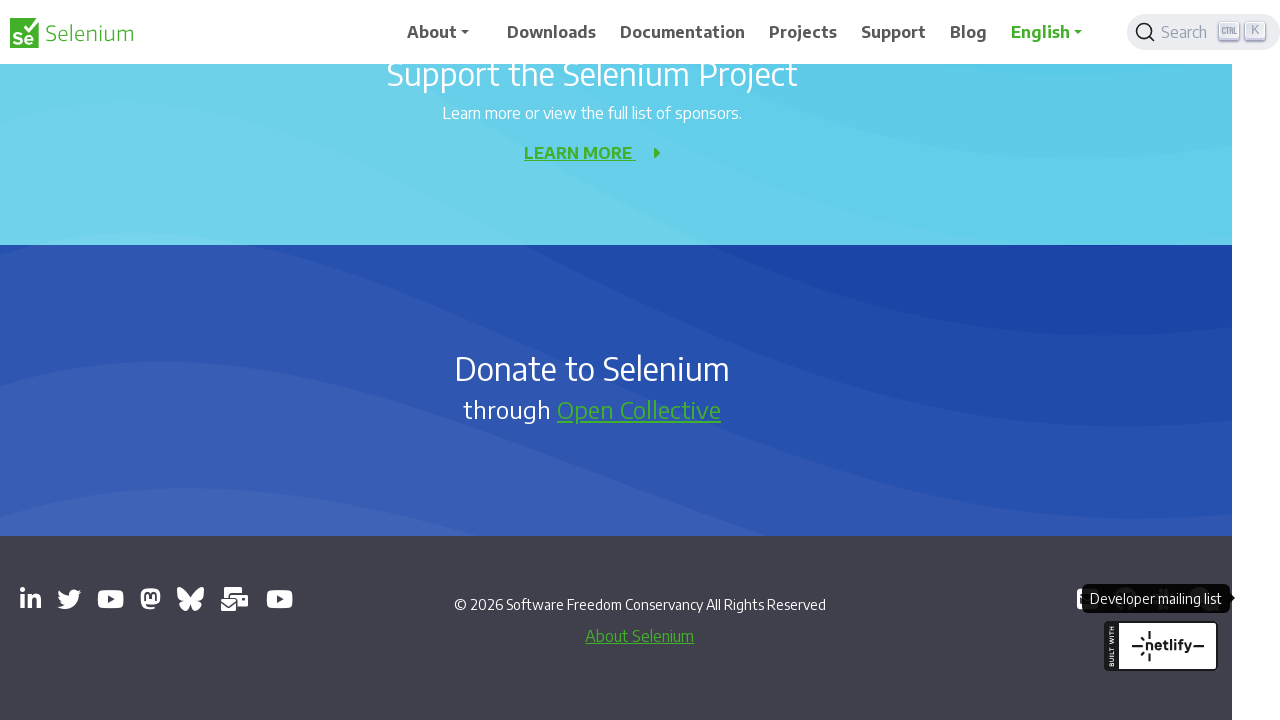

Brought page to front to verify access
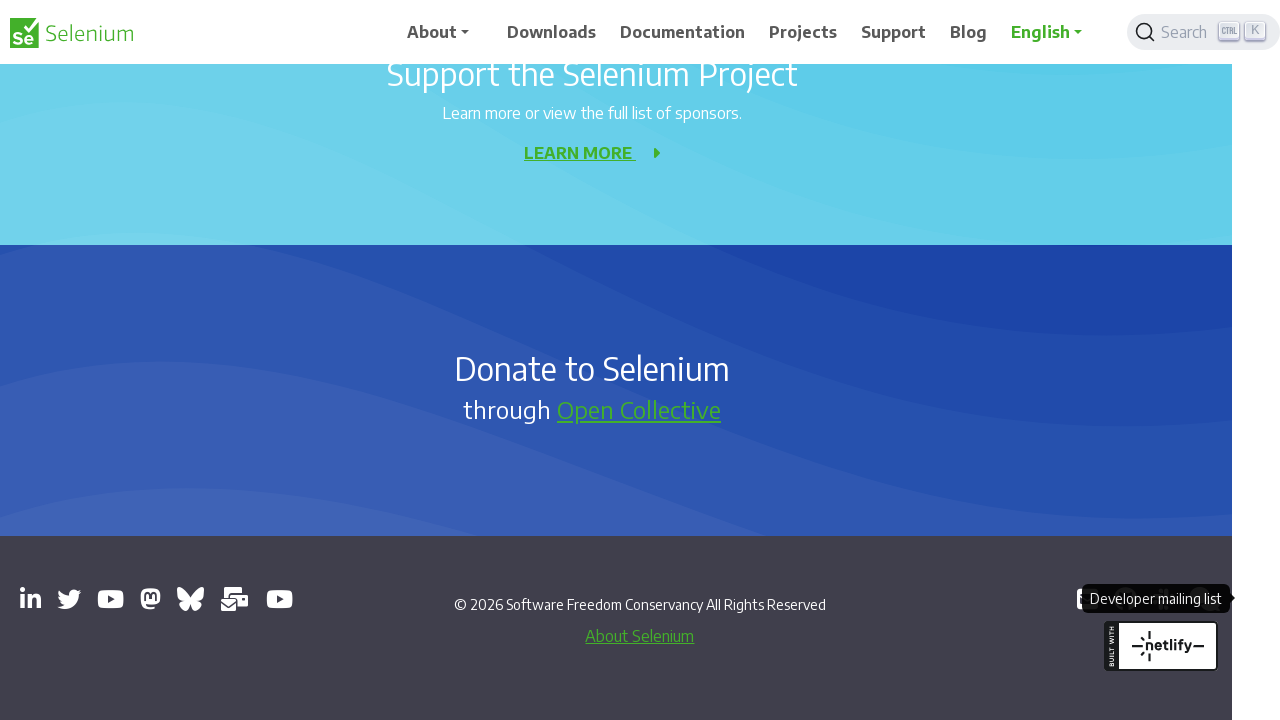

Waited for page to reach 'domcontentloaded' state
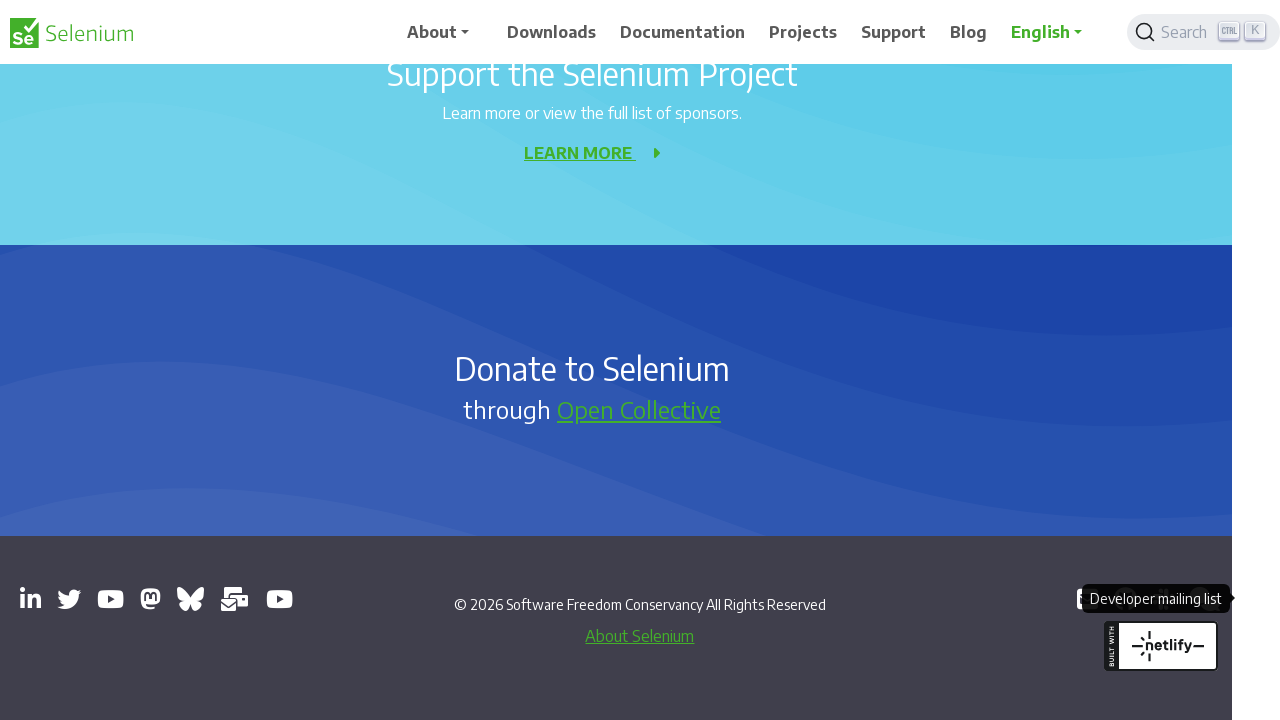

Retrieved page title: ''
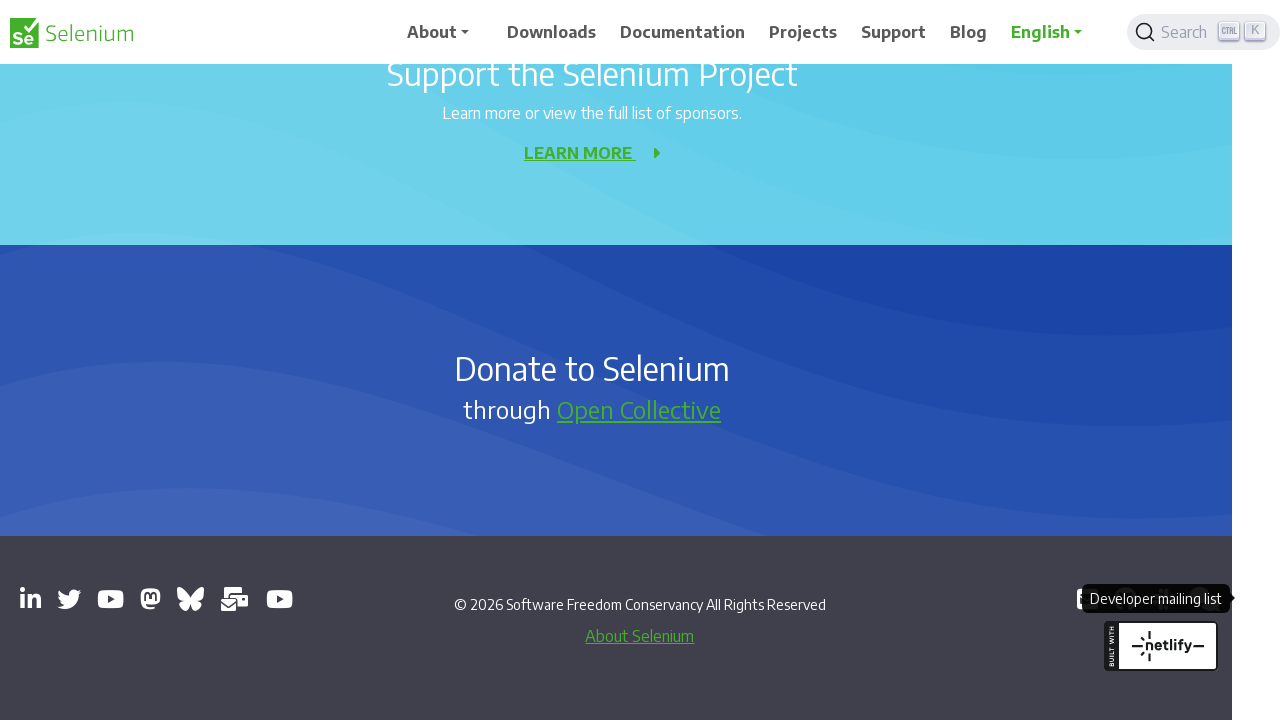

Brought page to front to verify access
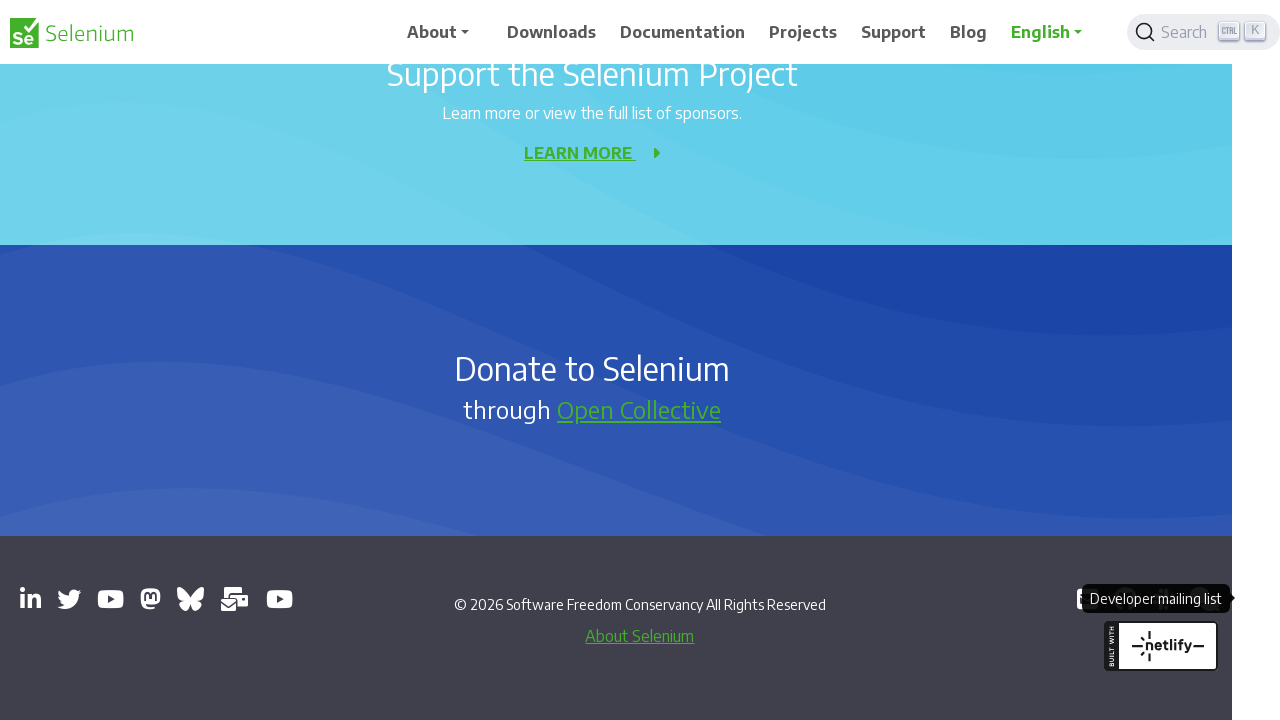

Waited for page to reach 'domcontentloaded' state
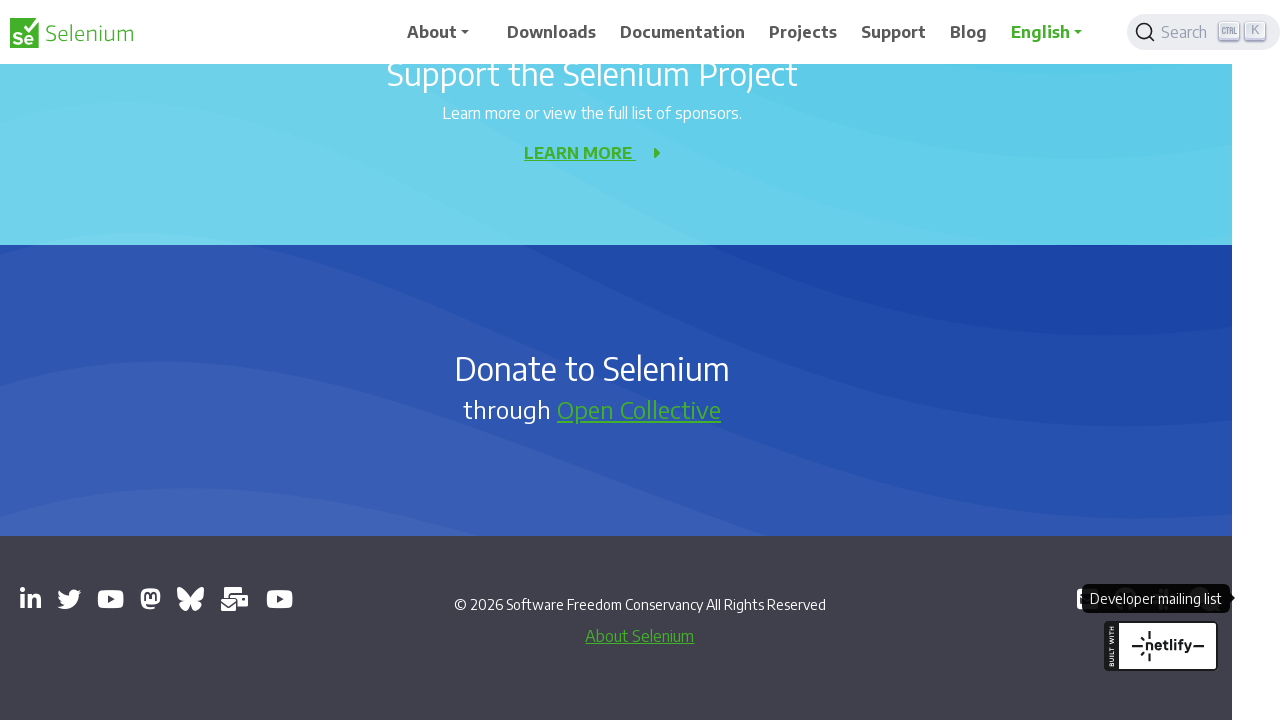

Retrieved page title: 'Selenium Developers - Google Groups'
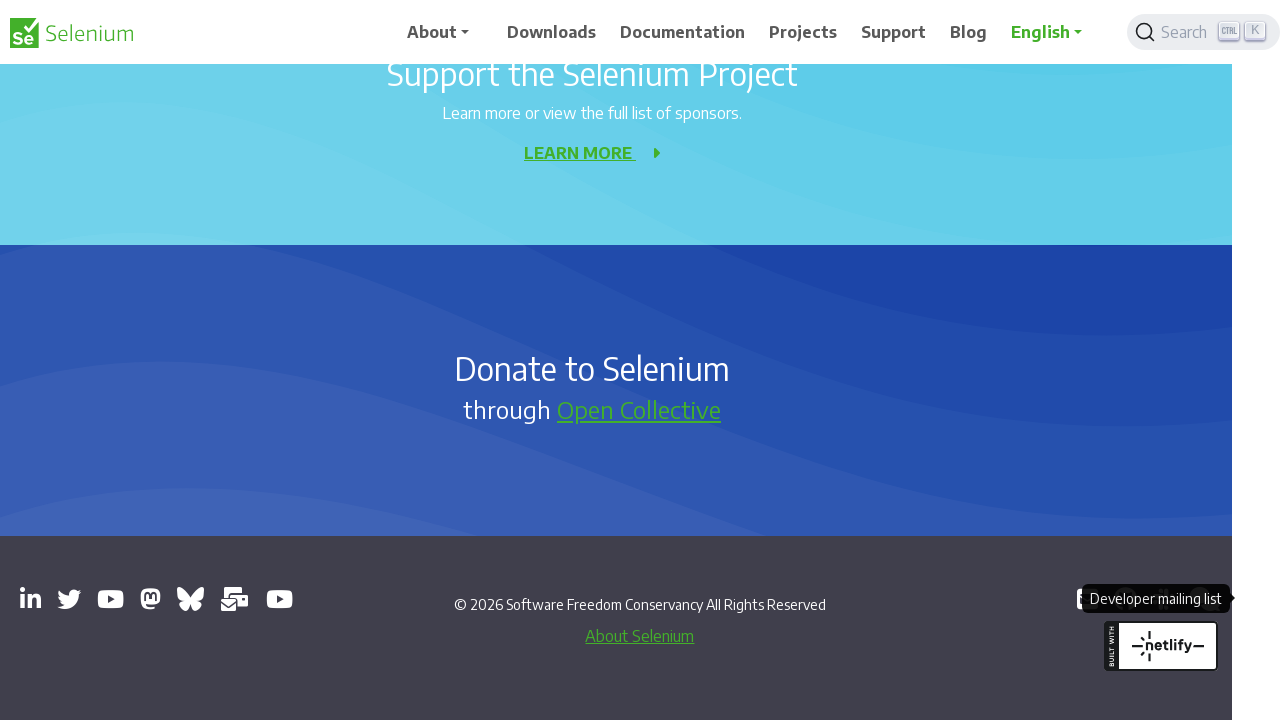

Brought page to front to verify access
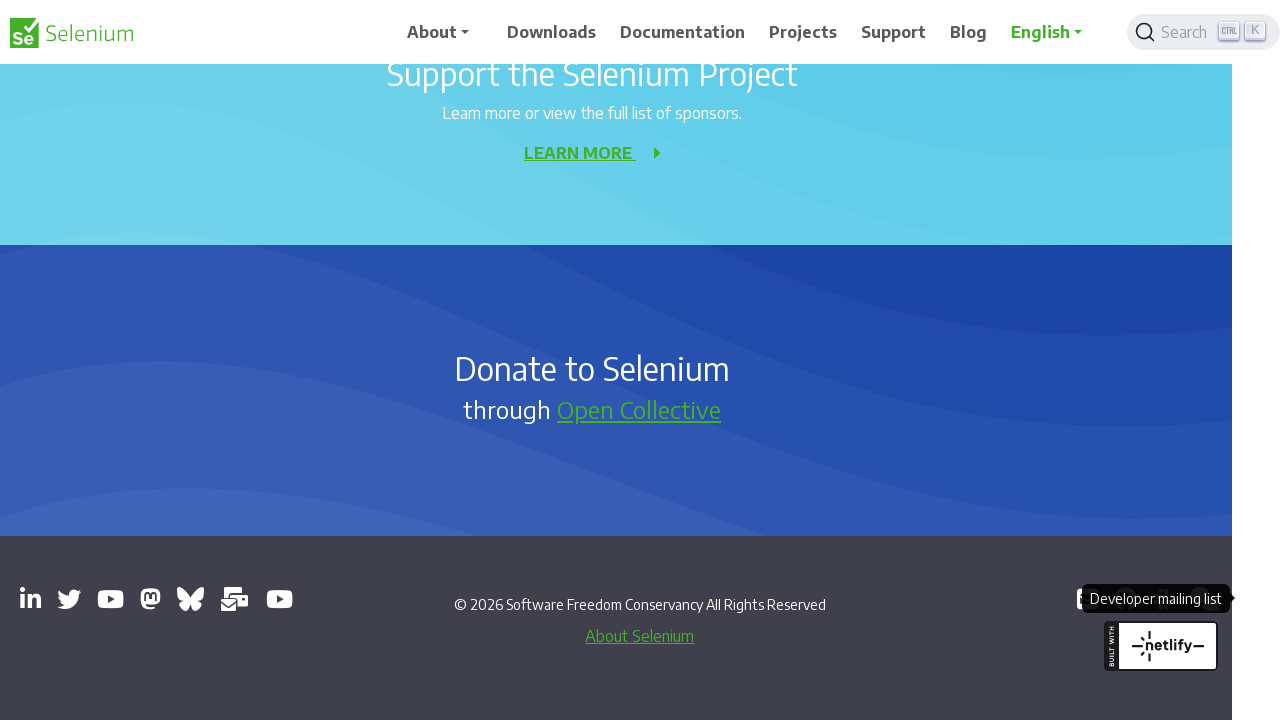

Waited for page to reach 'domcontentloaded' state
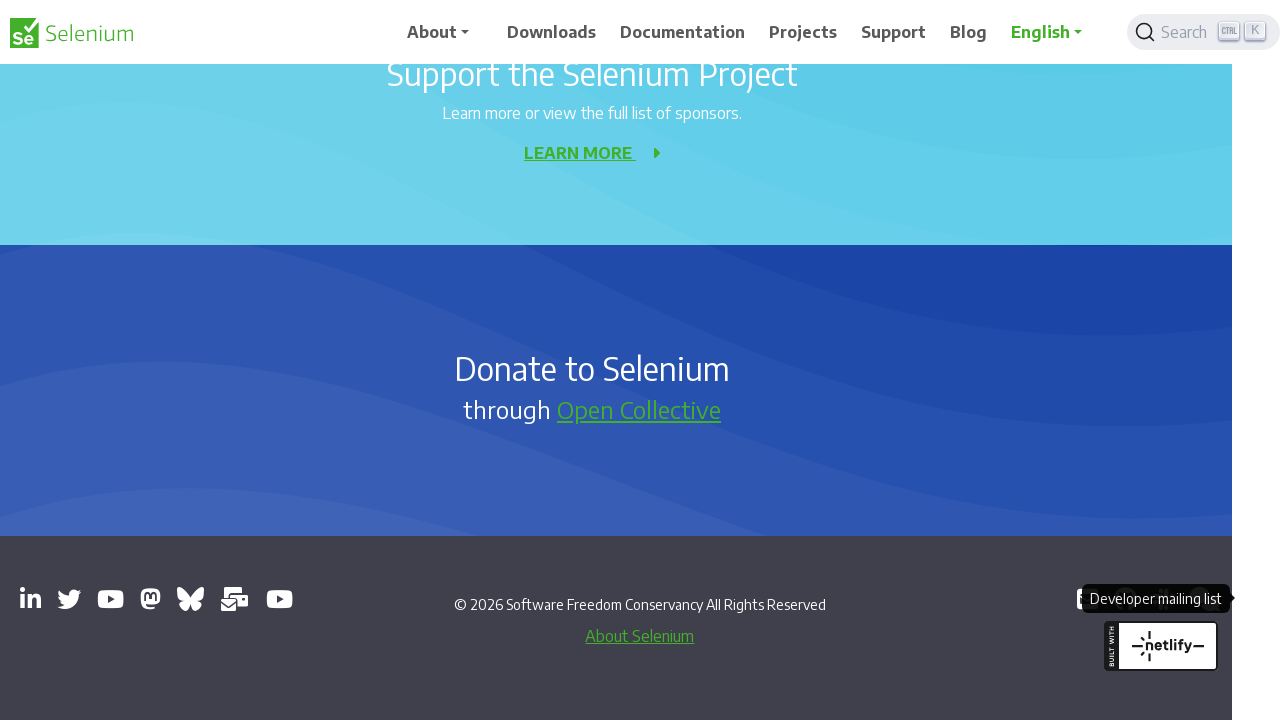

Retrieved page title: 'Libera.Chat'
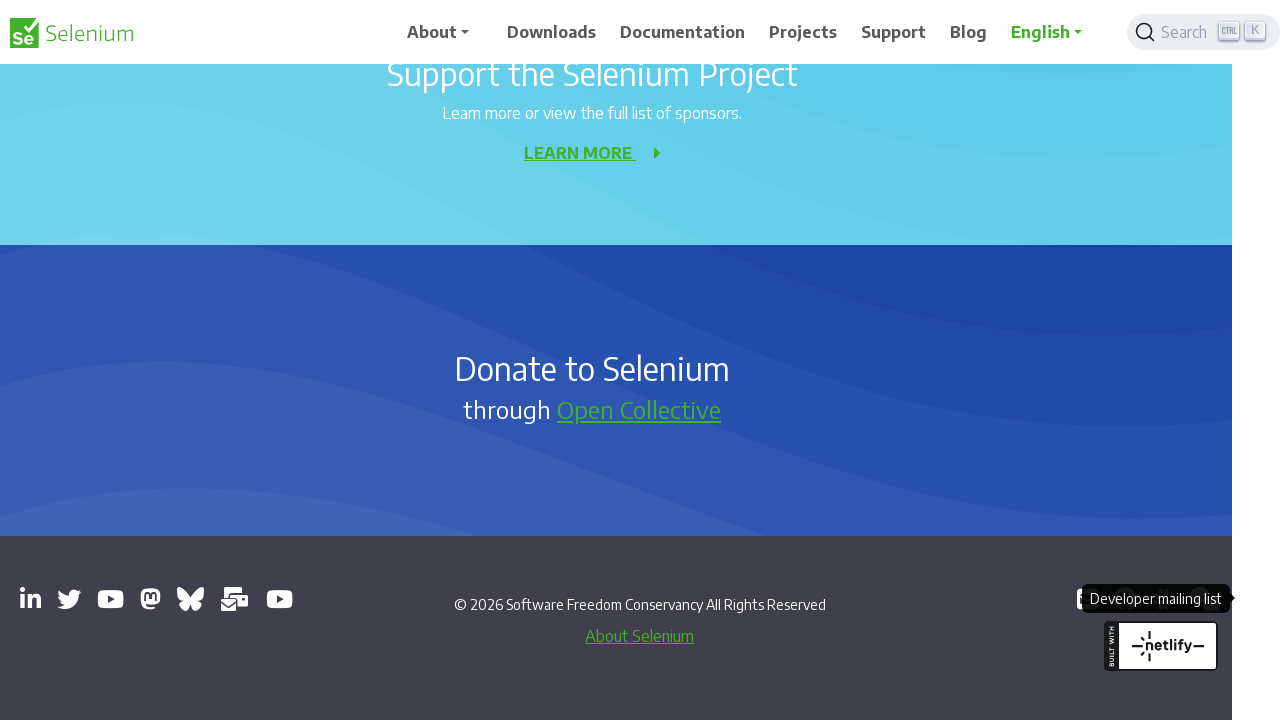

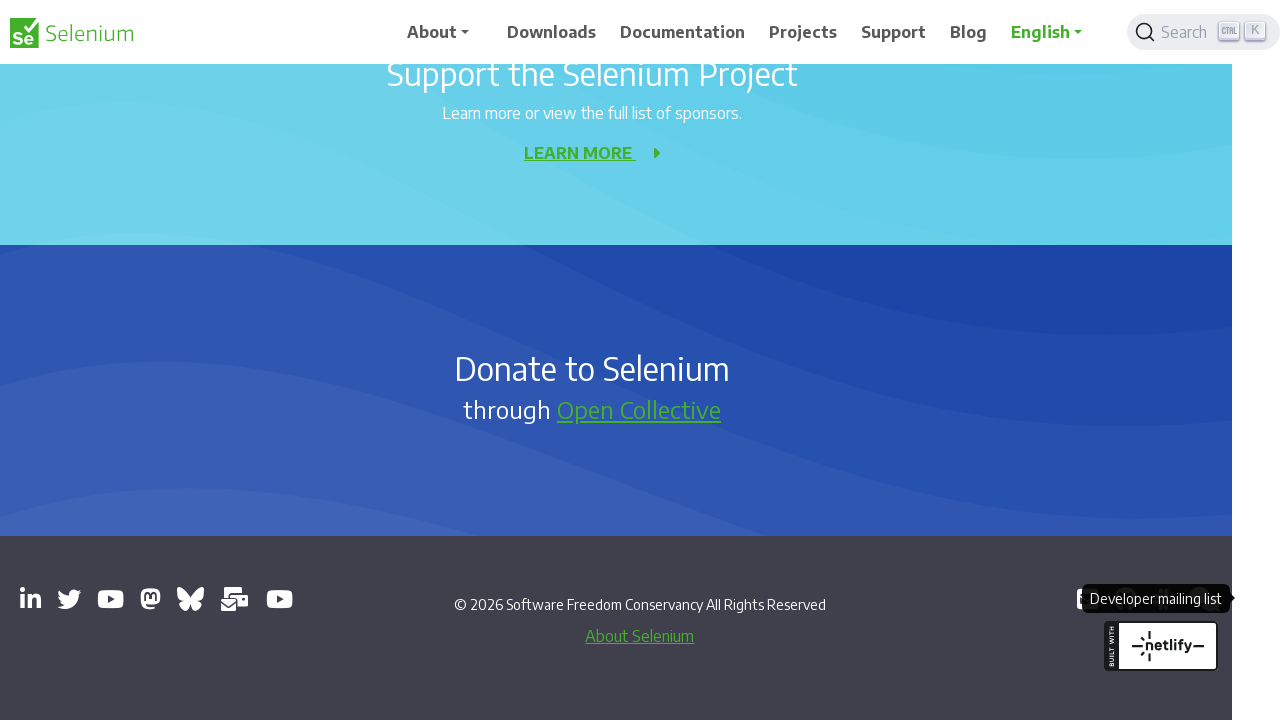